Tests responsiveness of the login page by resizing the browser window to different resolutions and verifying that key elements remain visible

Starting URL: https://opensource-demo.orangehrmlive.com/web/index.php/auth/login

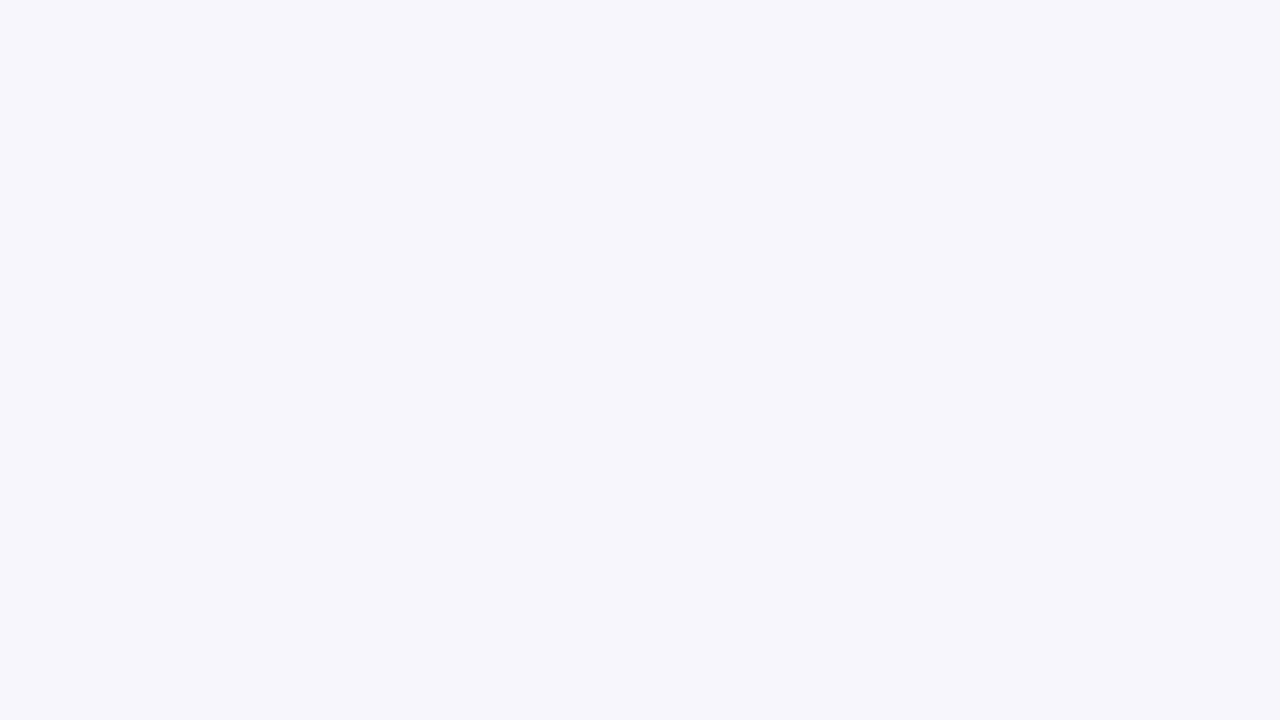

Set viewport size to 1920x1080
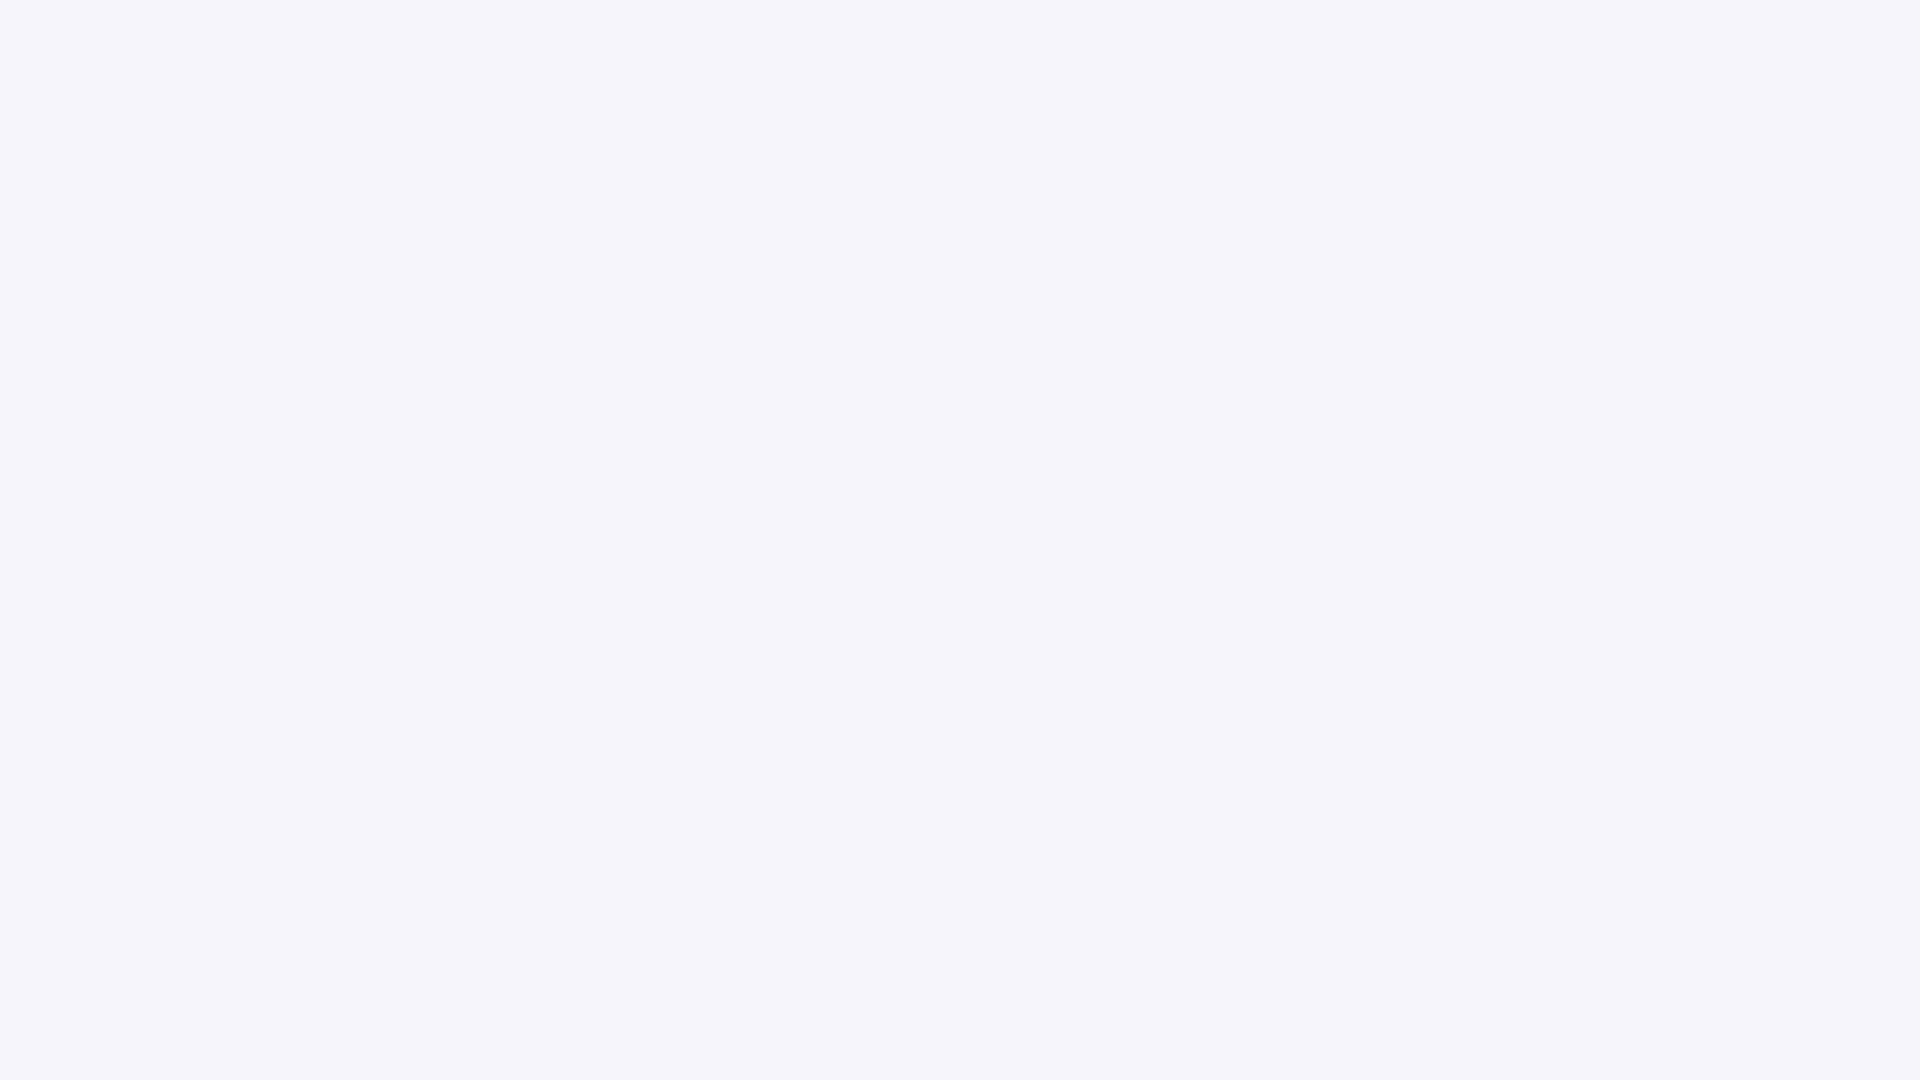

Waited 2 seconds for page to adjust at 1920x1080
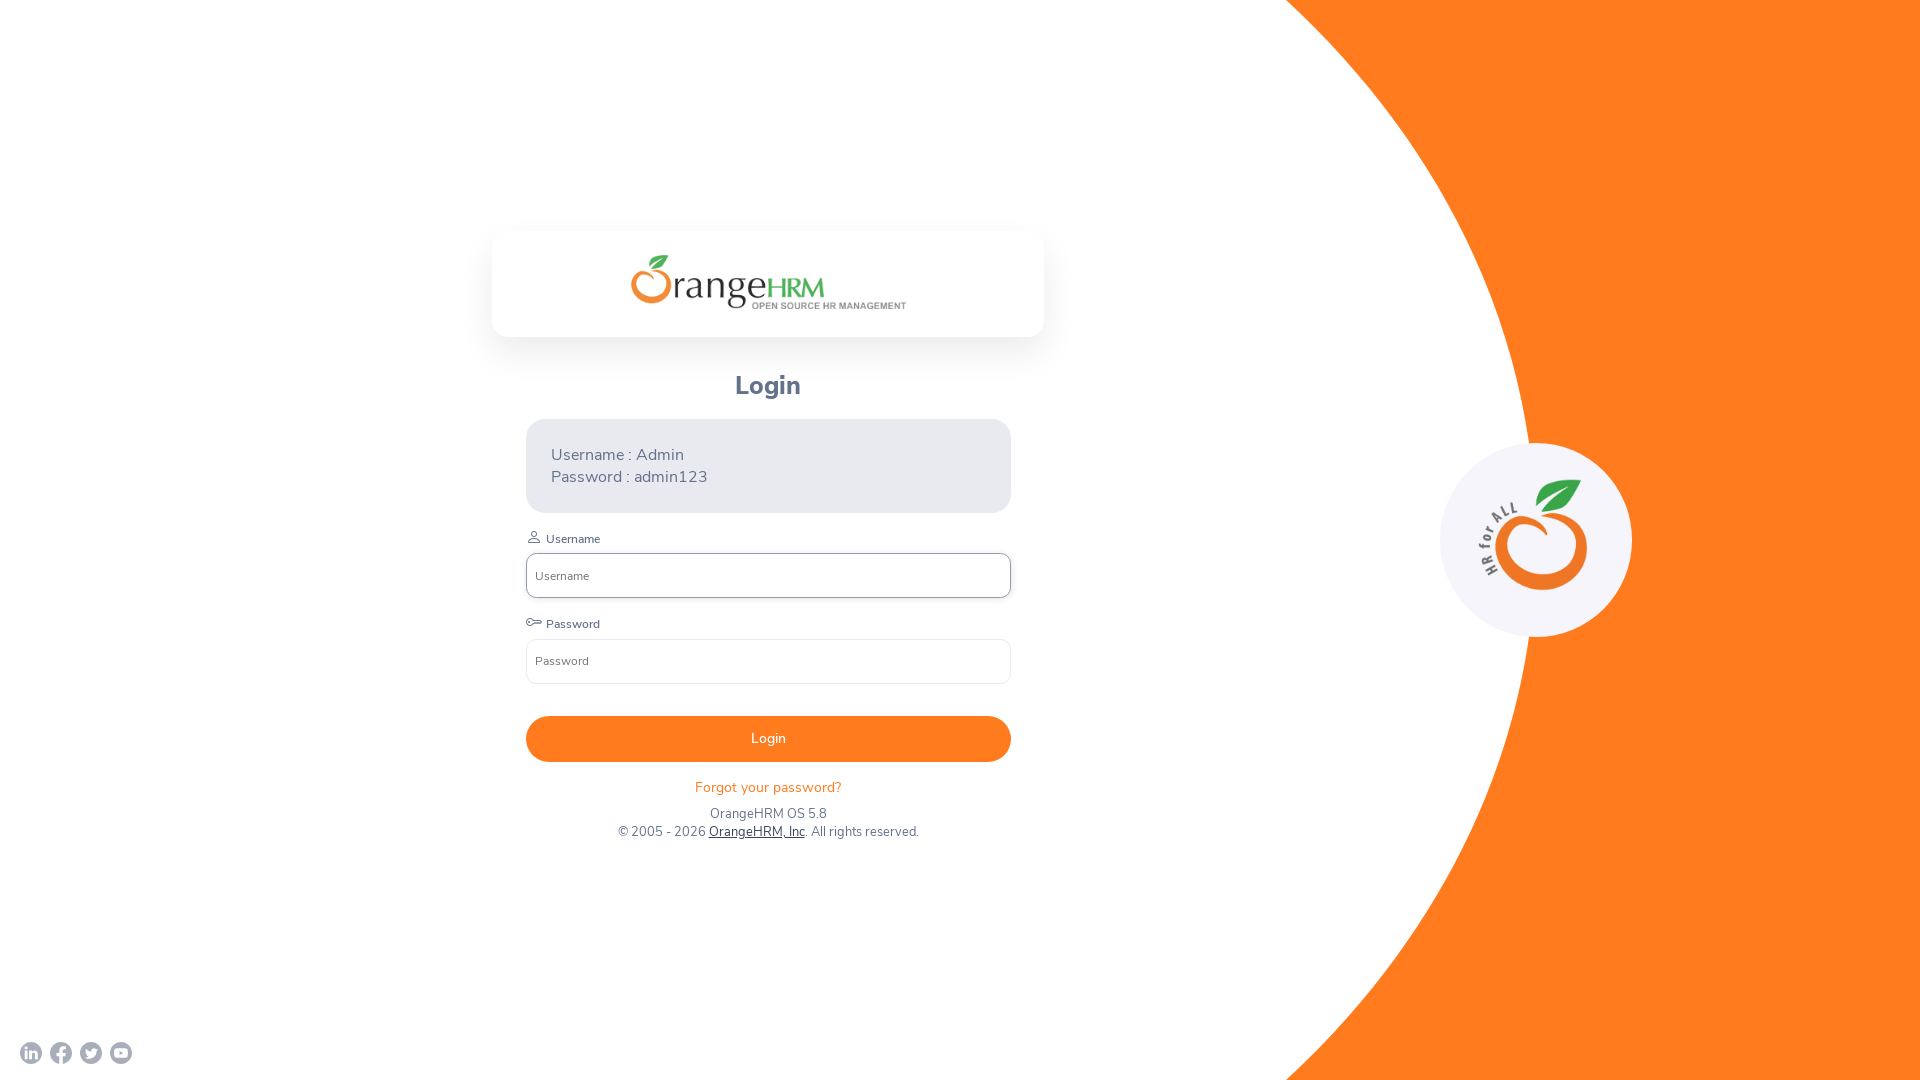

Located username field at 1920x1080
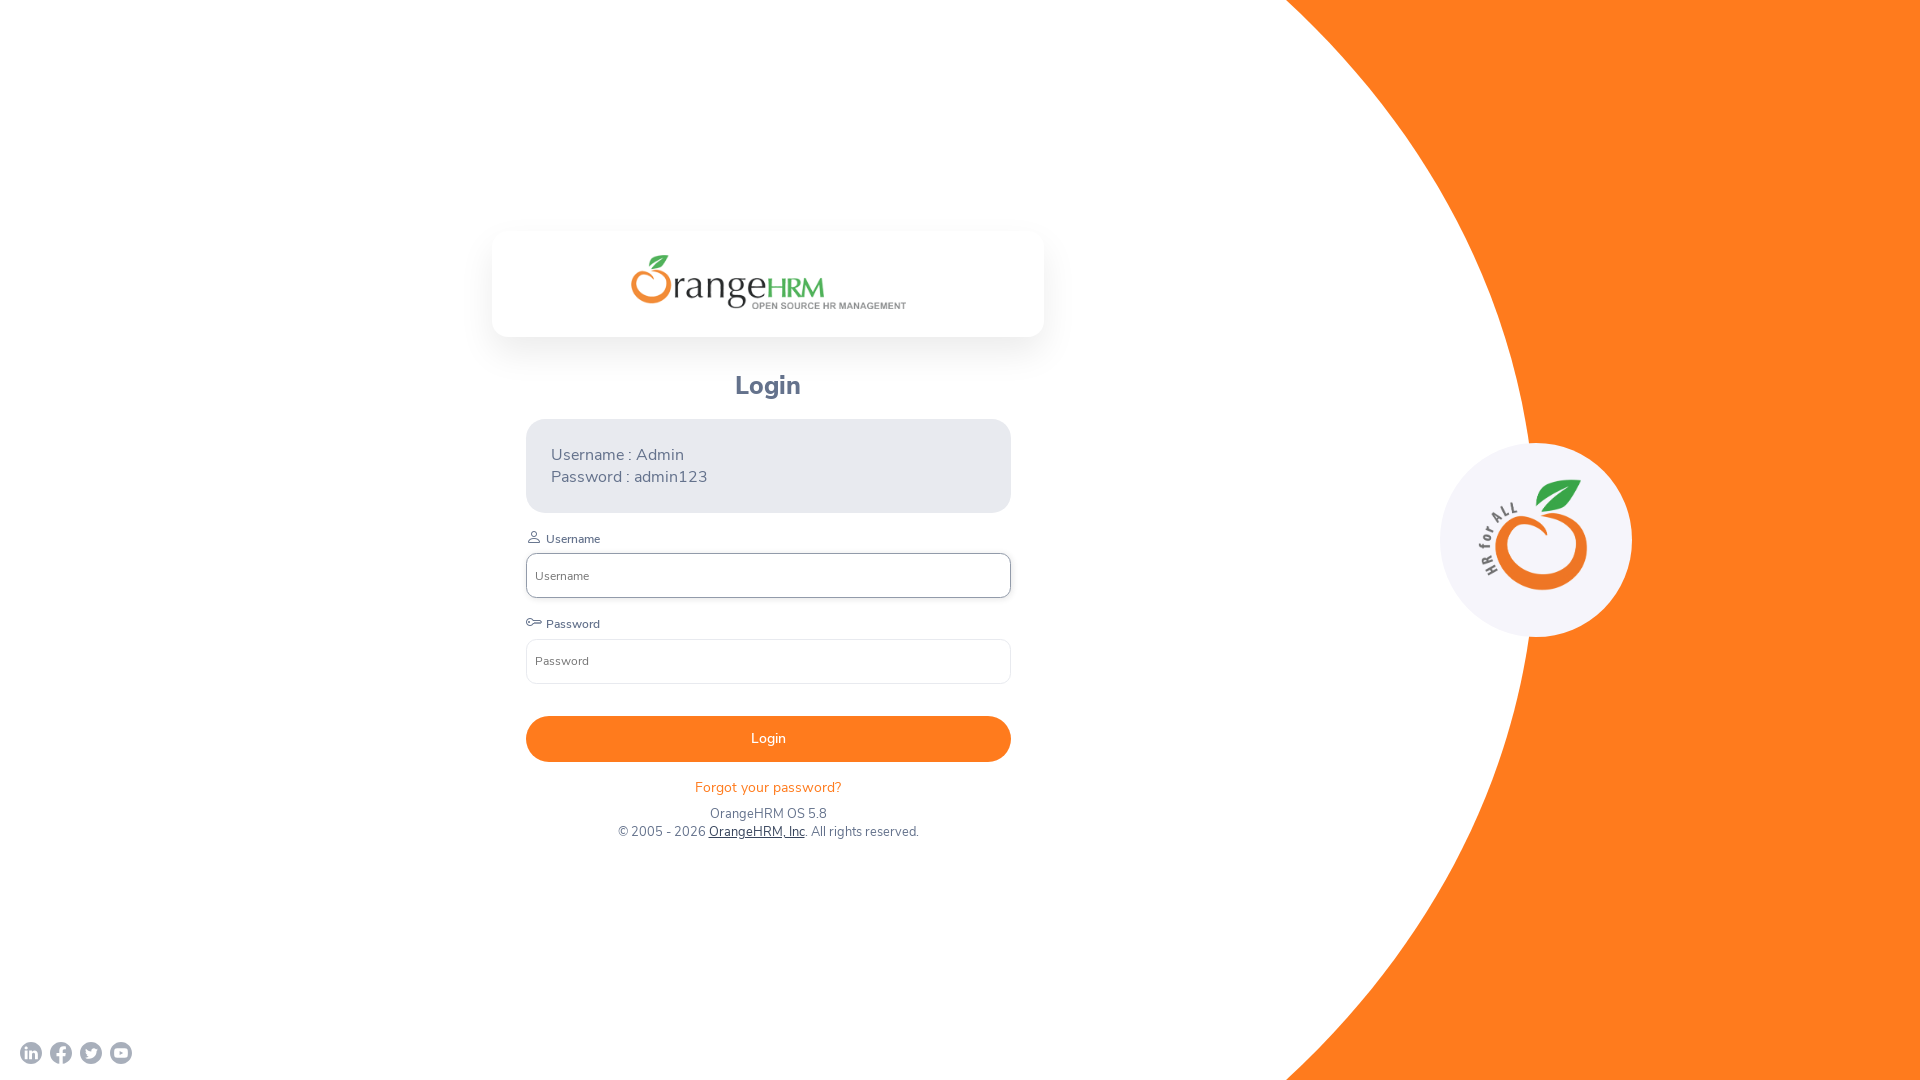

Located password field at 1920x1080
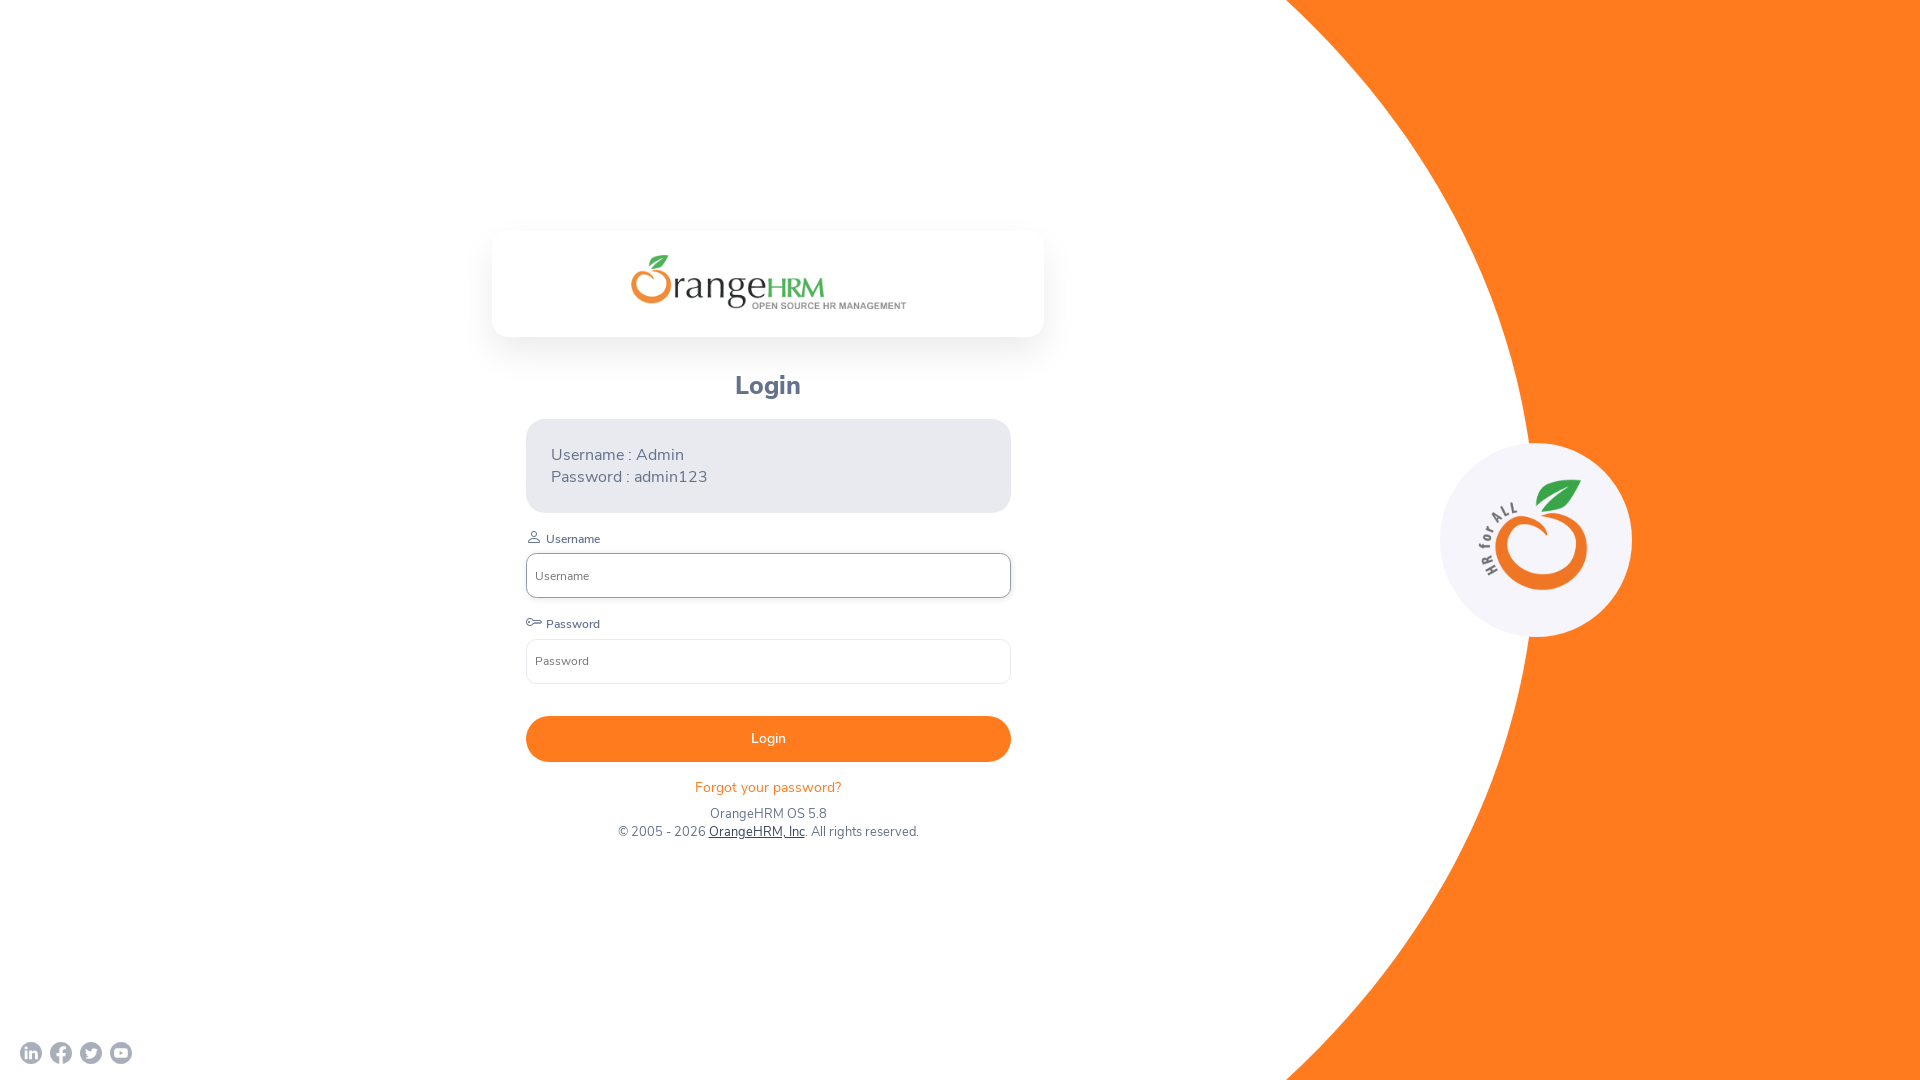

Located login button at 1920x1080
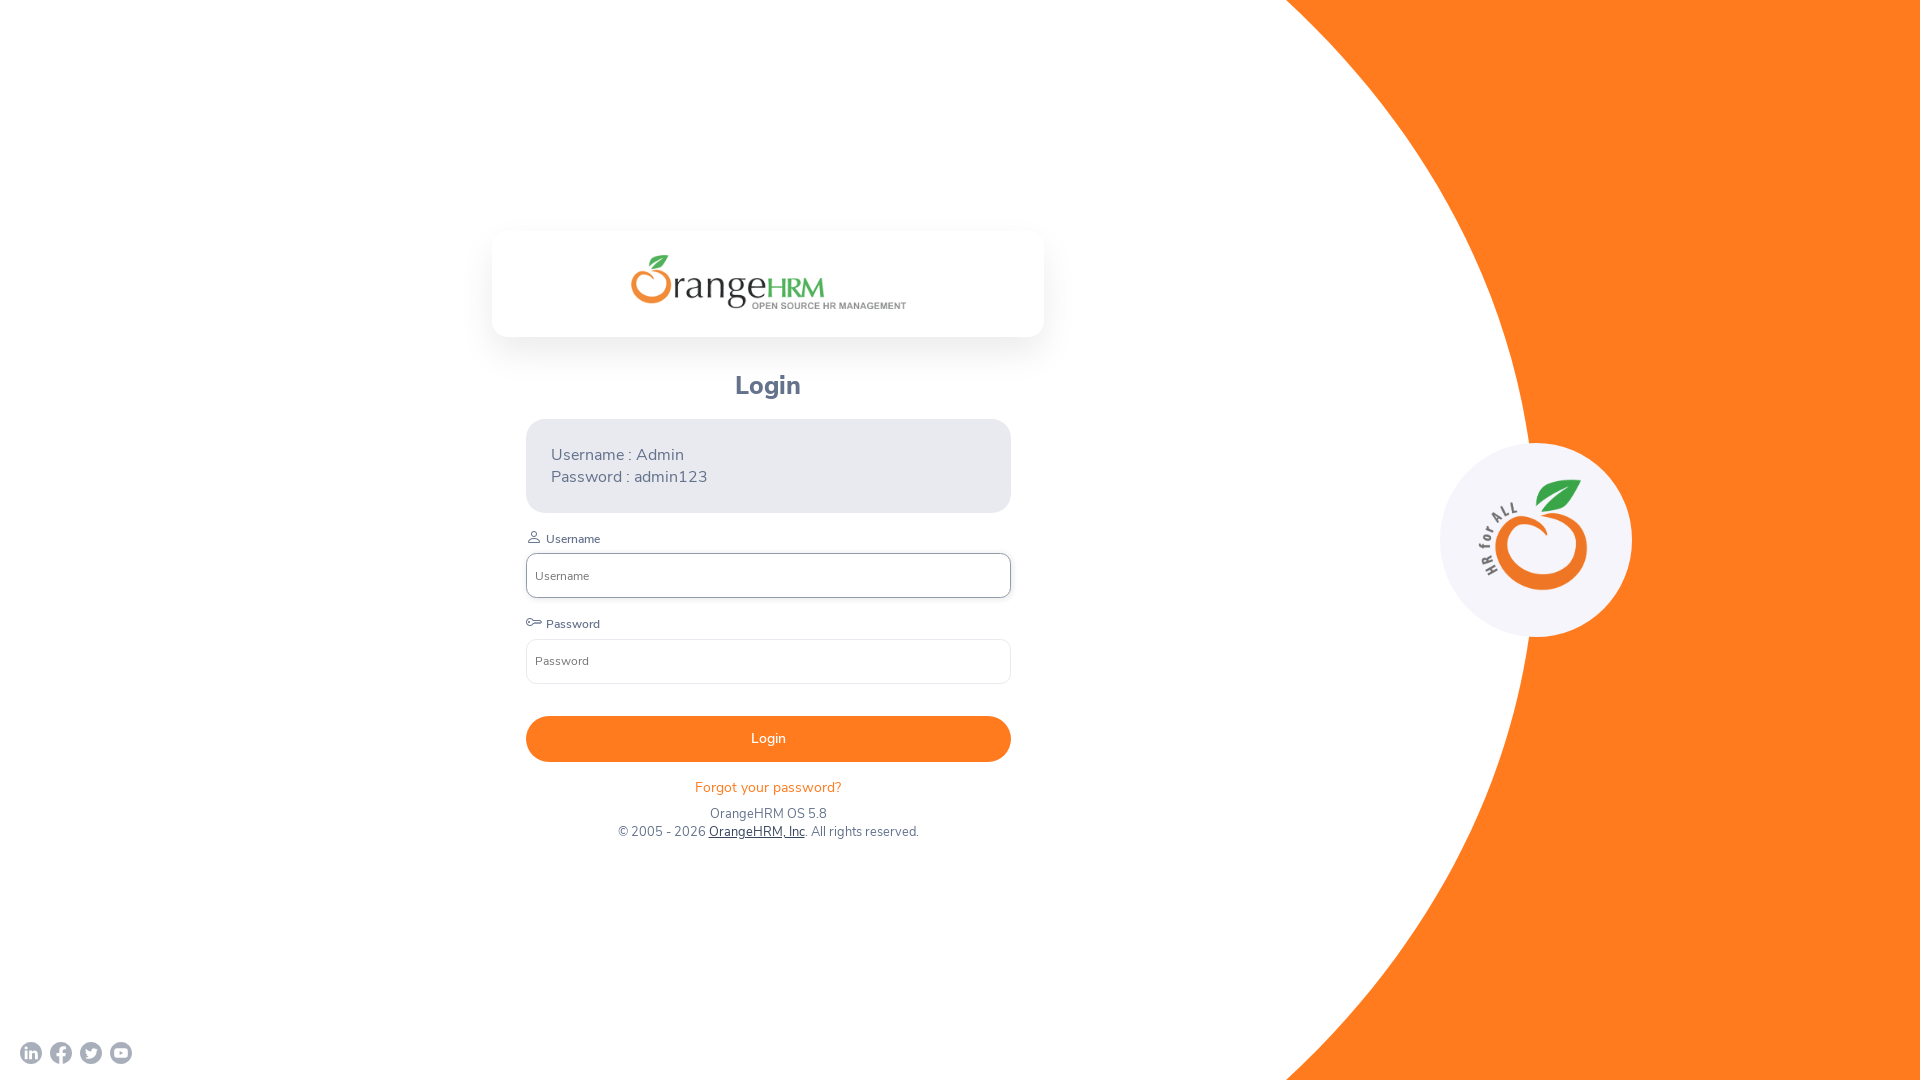

Verified username field is visible at 1920x1080
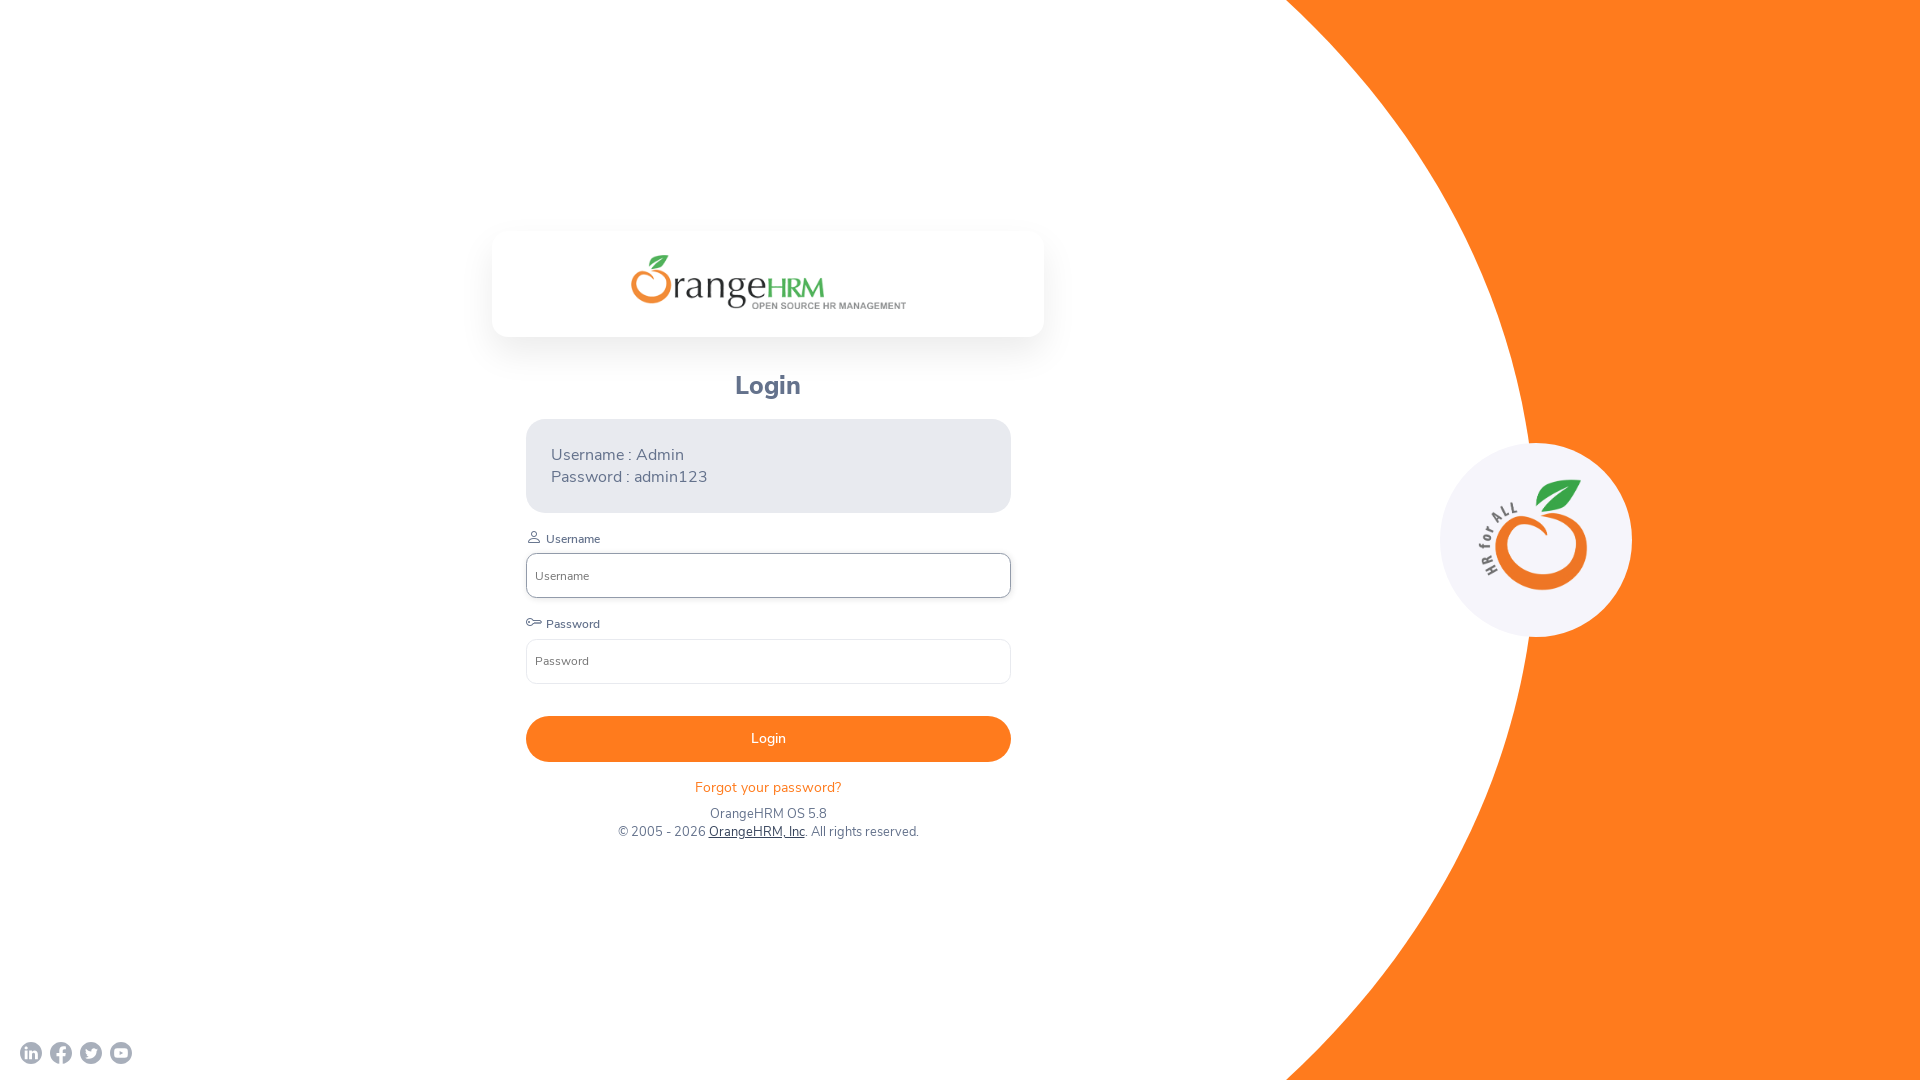

Verified password field is visible at 1920x1080
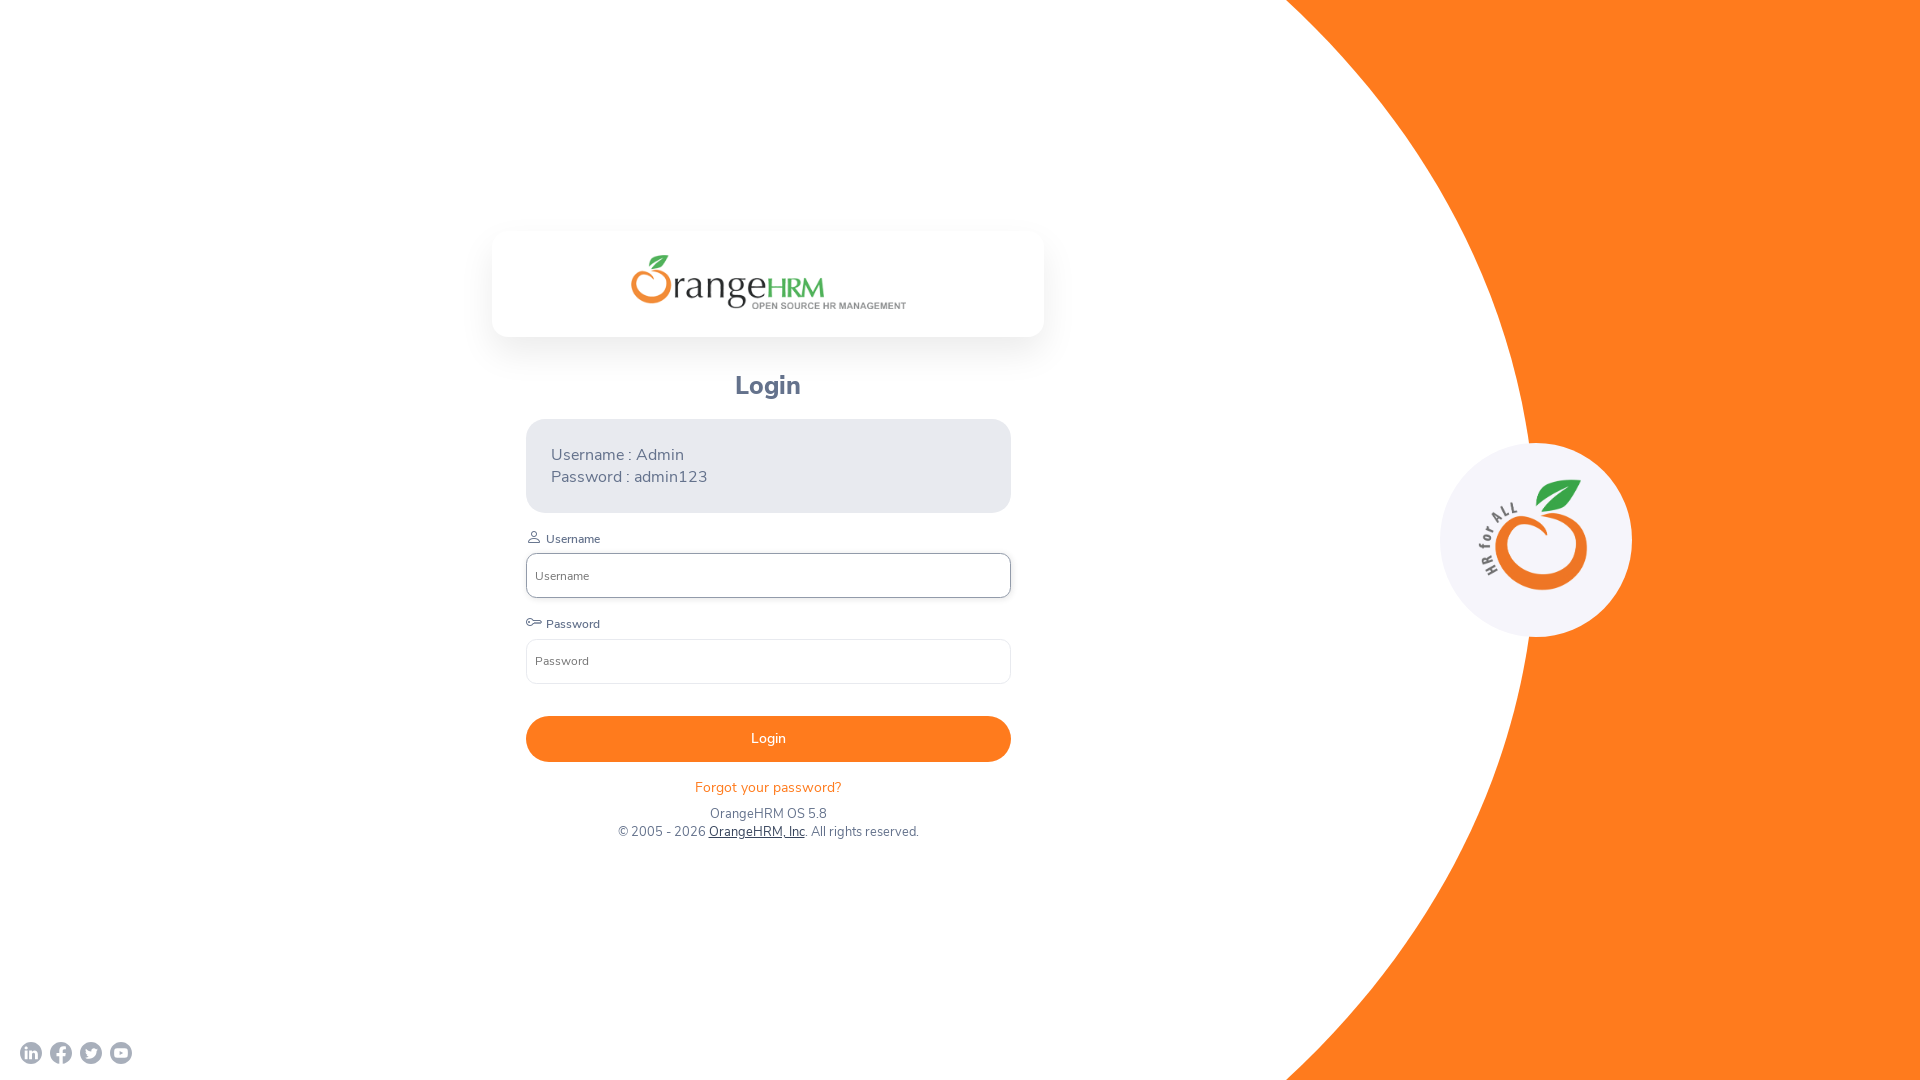

Verified login button is visible at 1920x1080
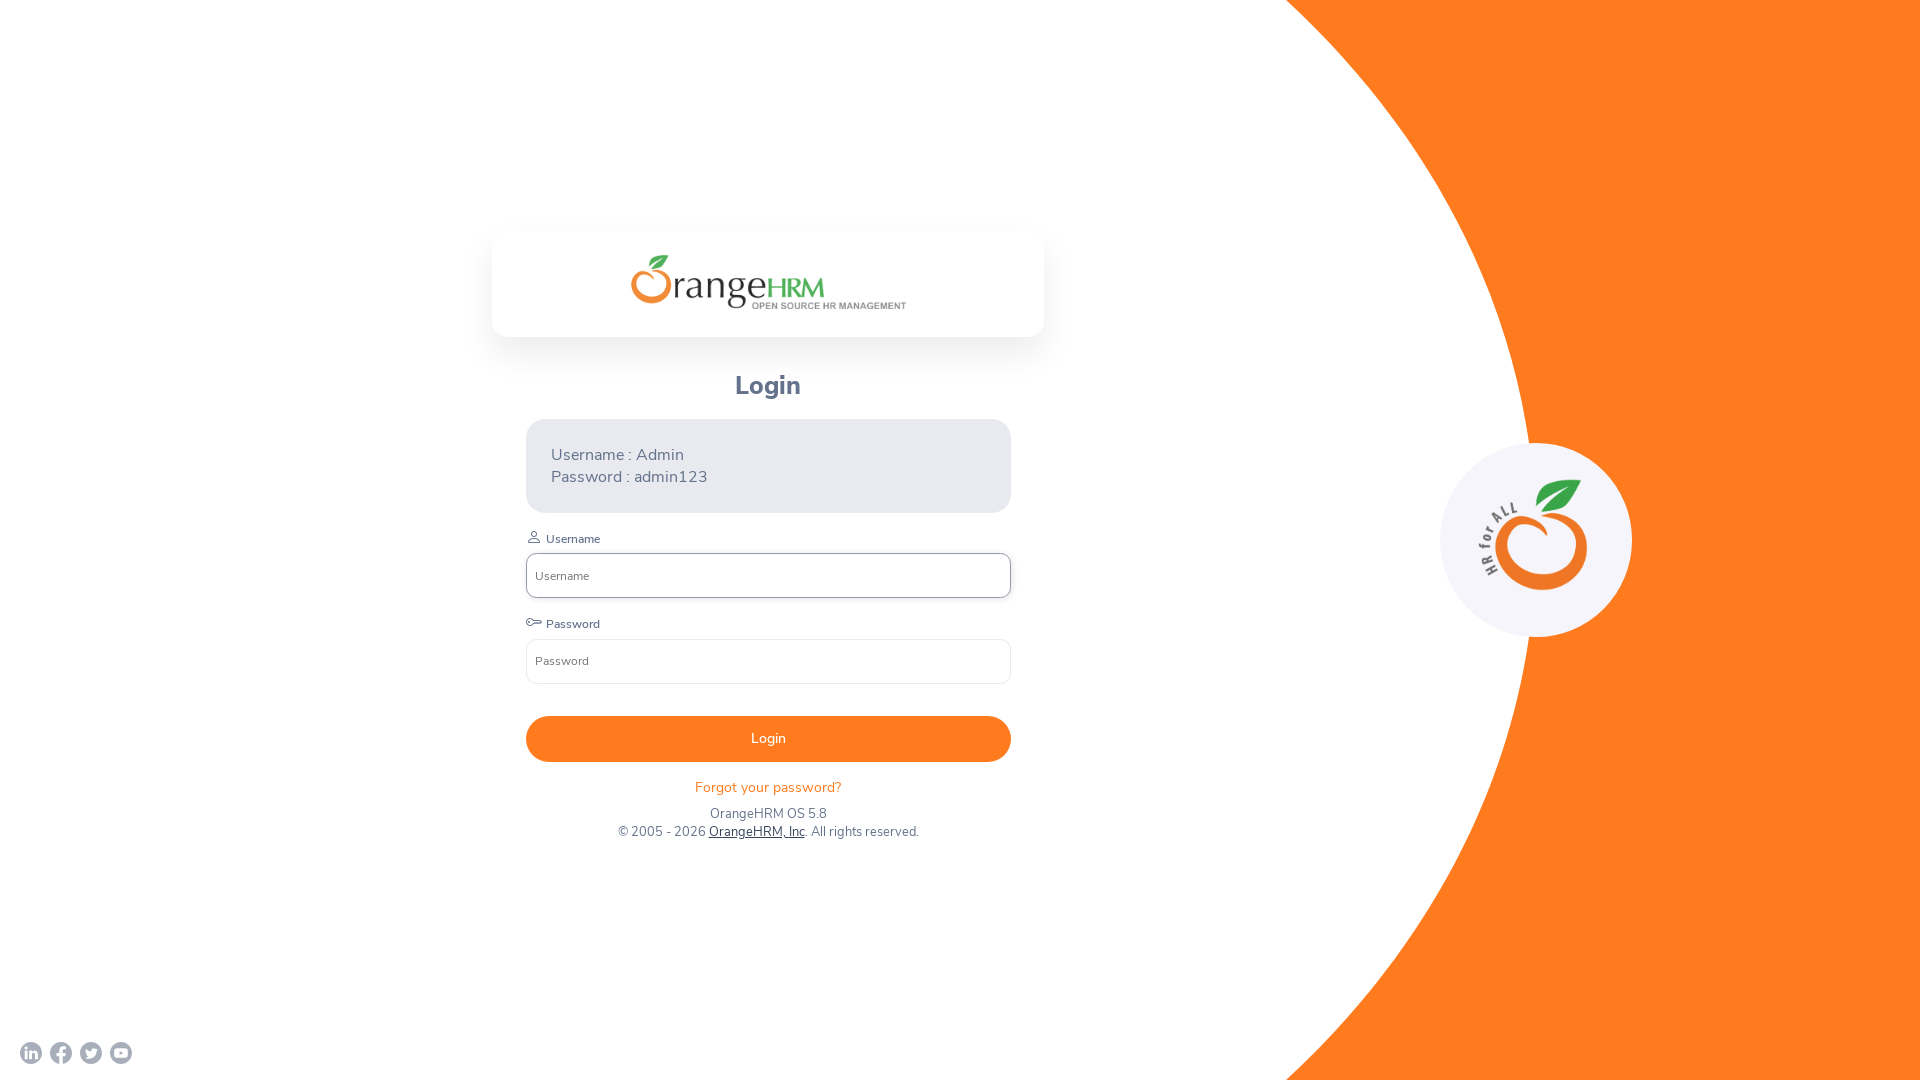

Set viewport size to 1366x768
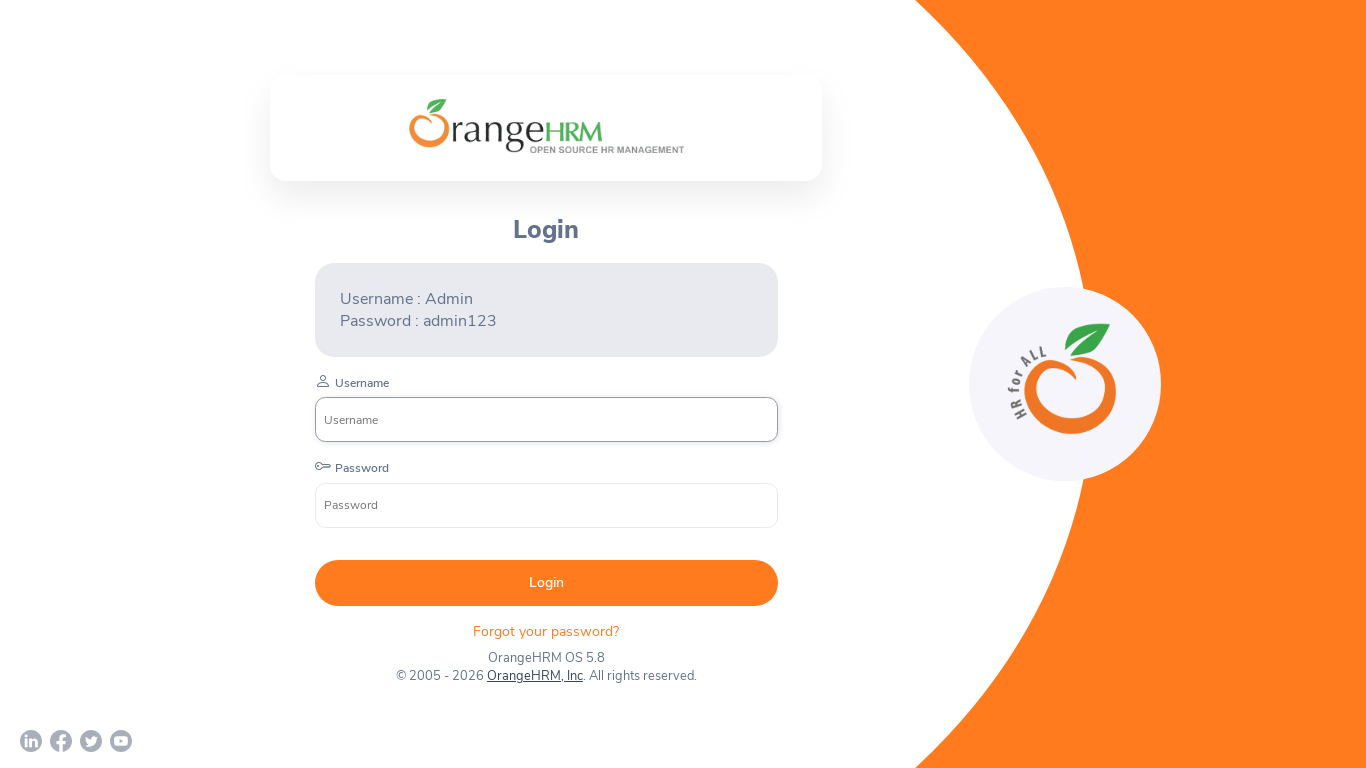

Waited 2 seconds for page to adjust at 1366x768
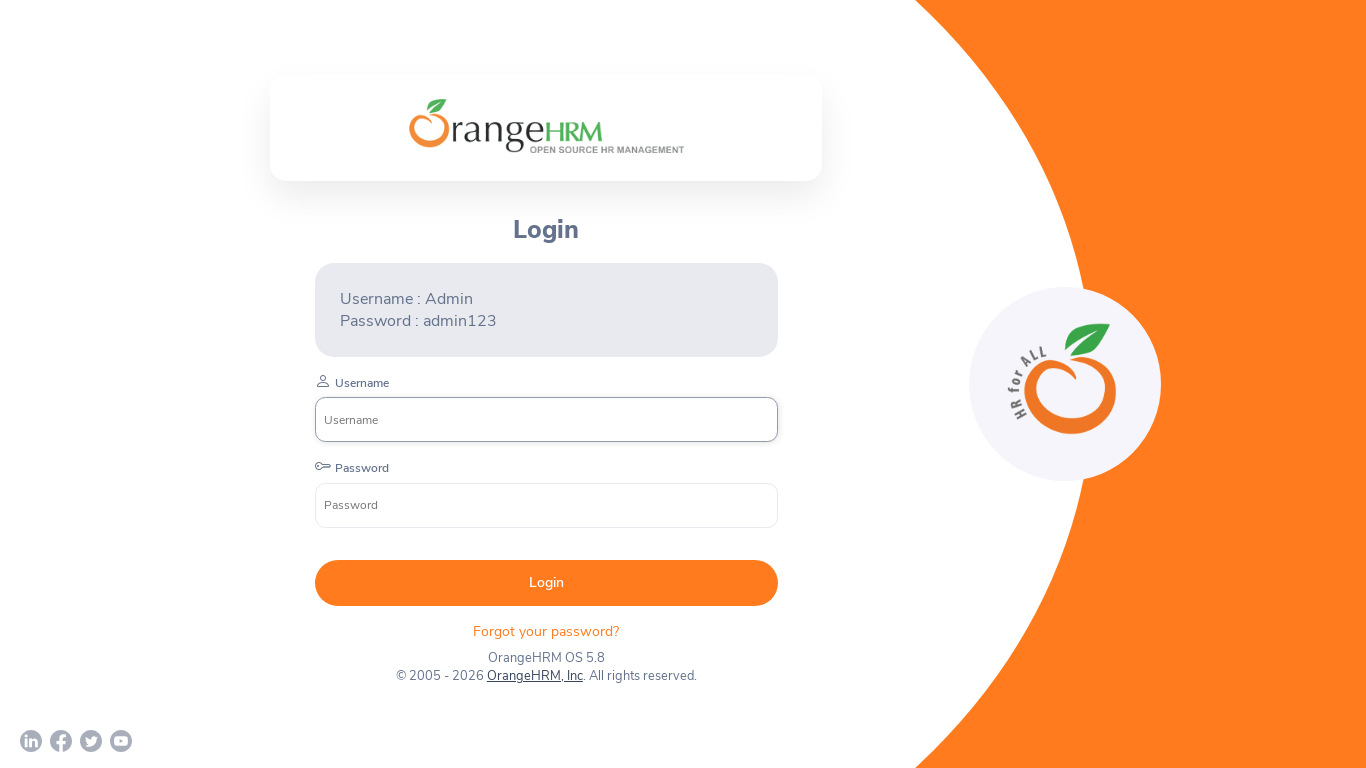

Located username field at 1366x768
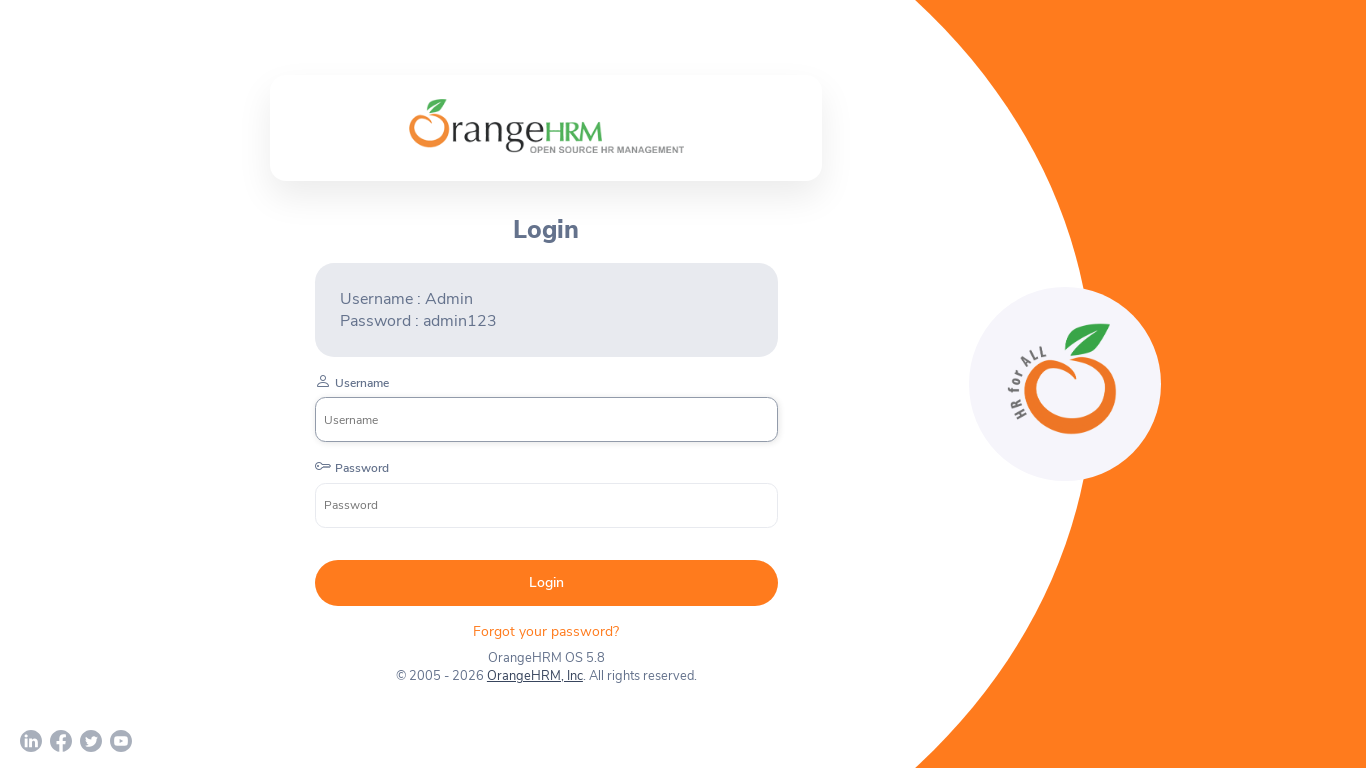

Located password field at 1366x768
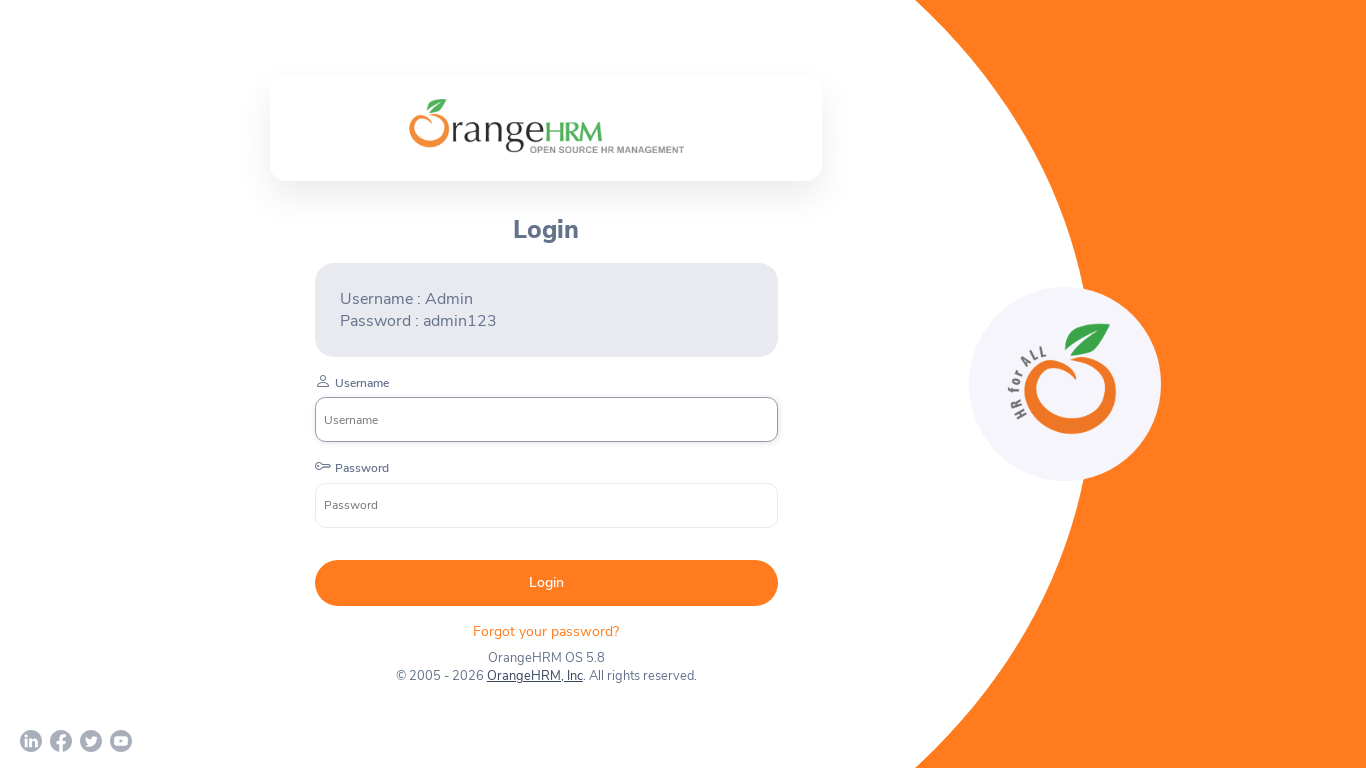

Located login button at 1366x768
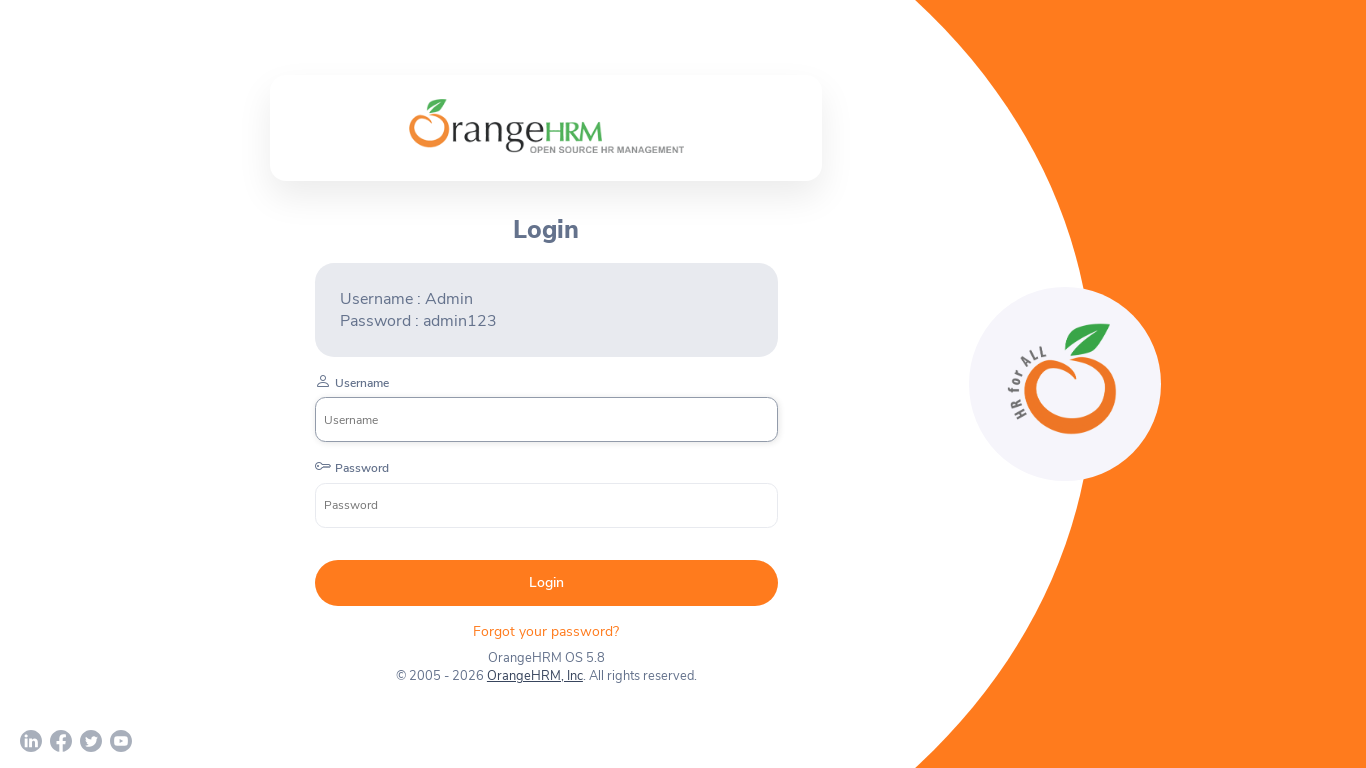

Verified username field is visible at 1366x768
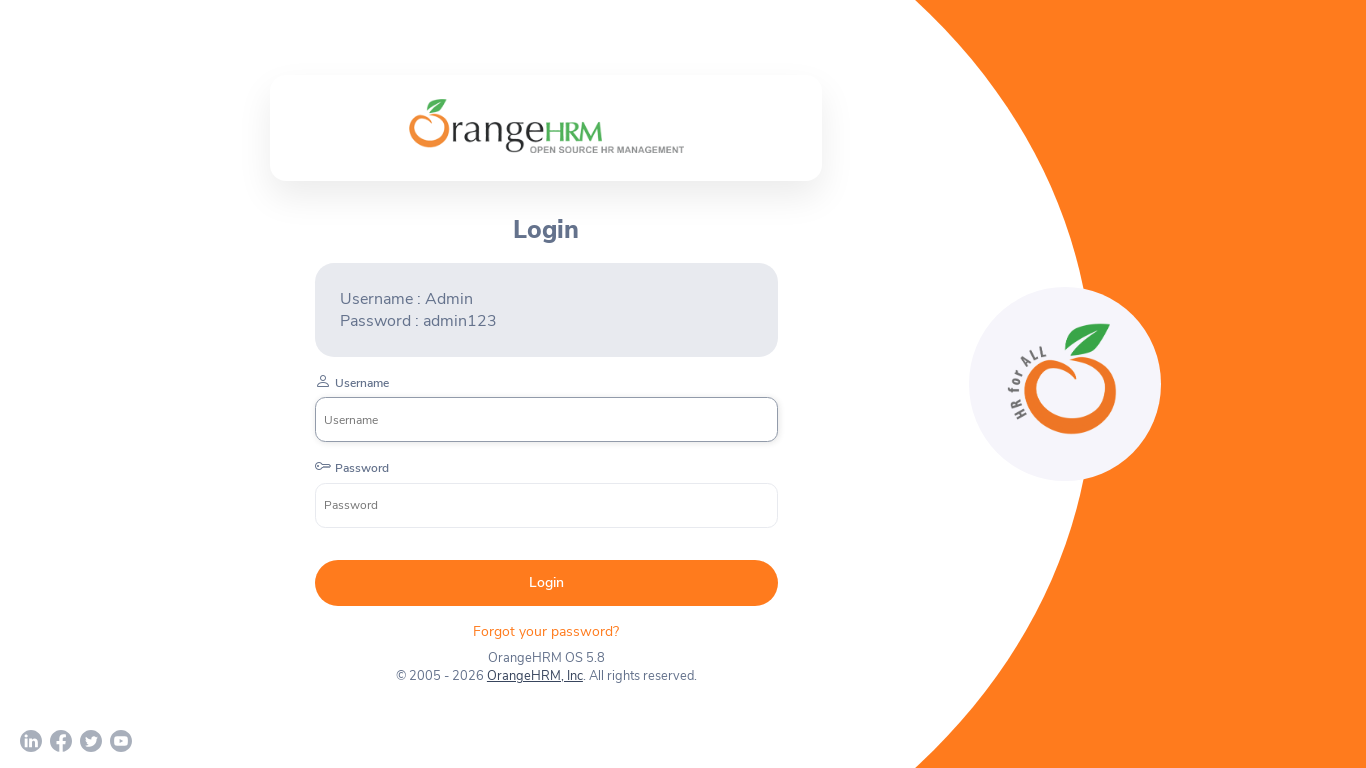

Verified password field is visible at 1366x768
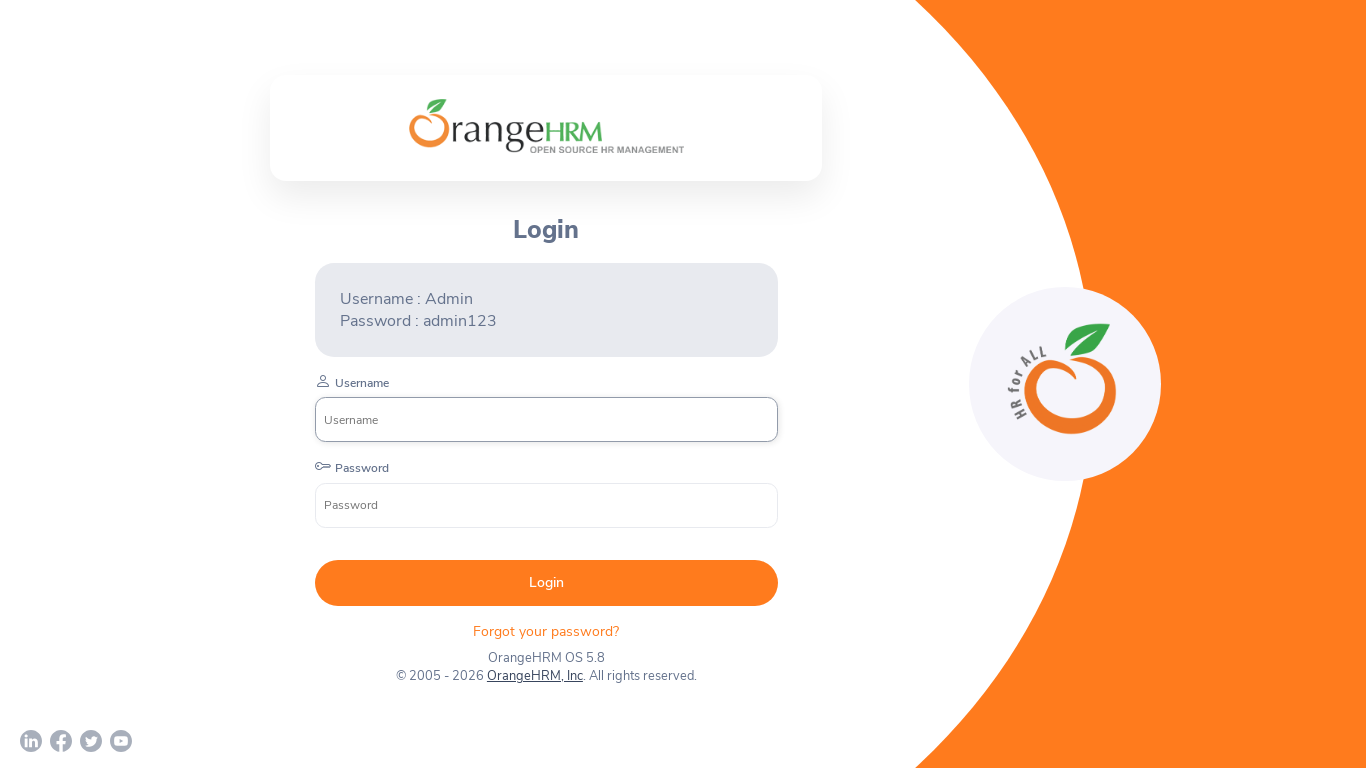

Verified login button is visible at 1366x768
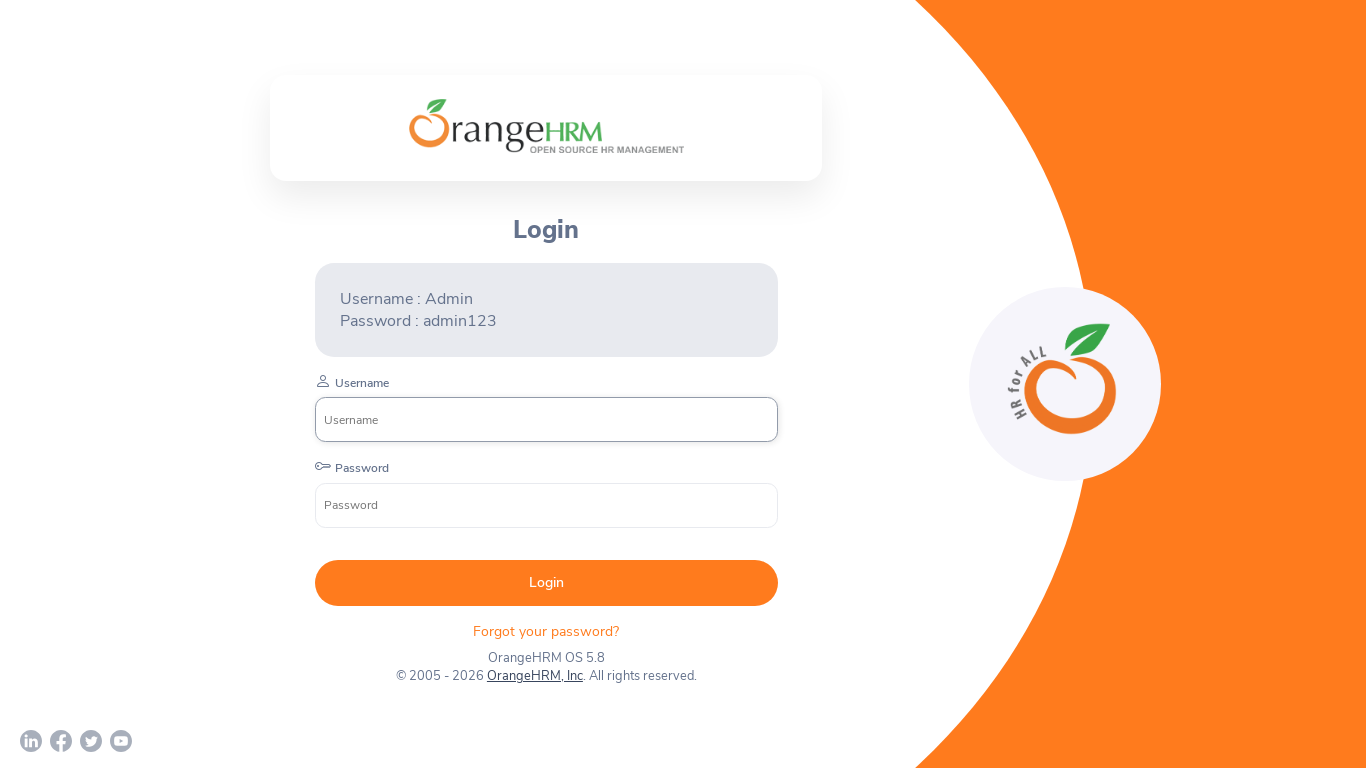

Set viewport size to 1280x800
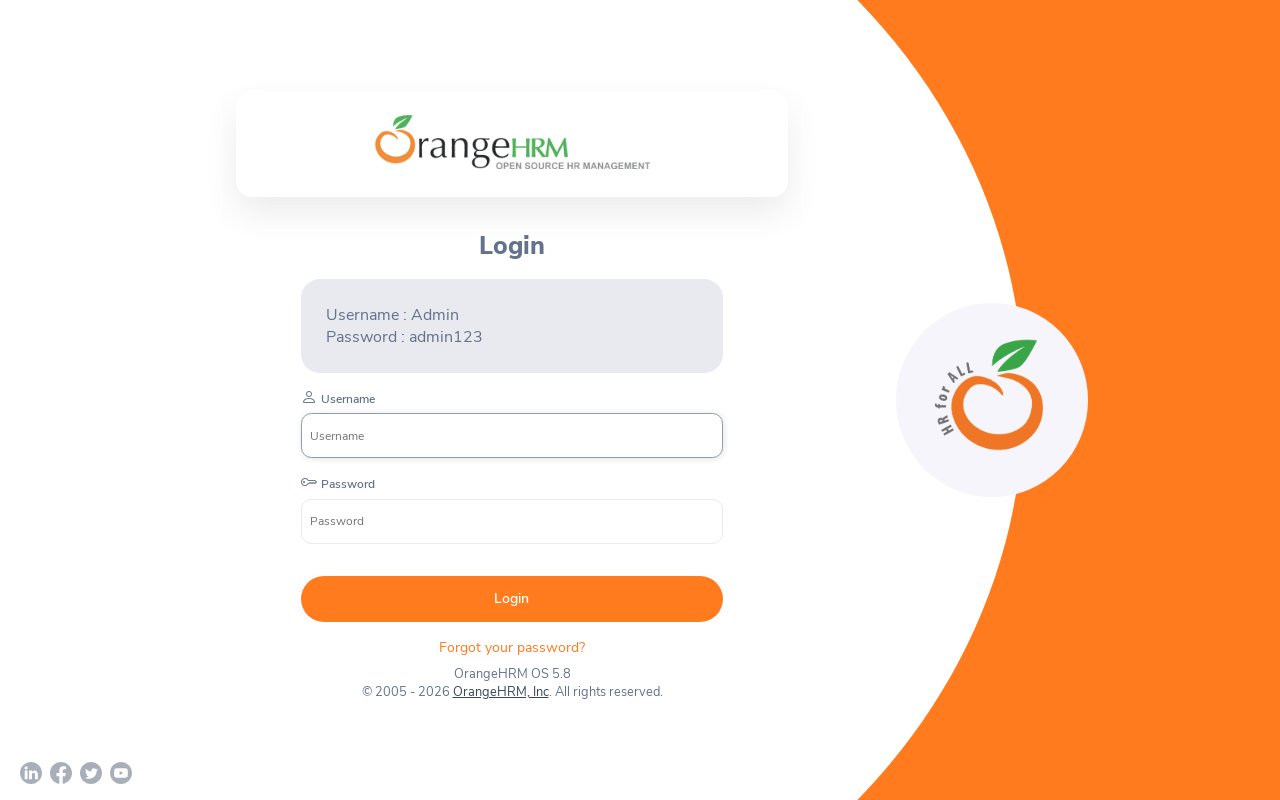

Waited 2 seconds for page to adjust at 1280x800
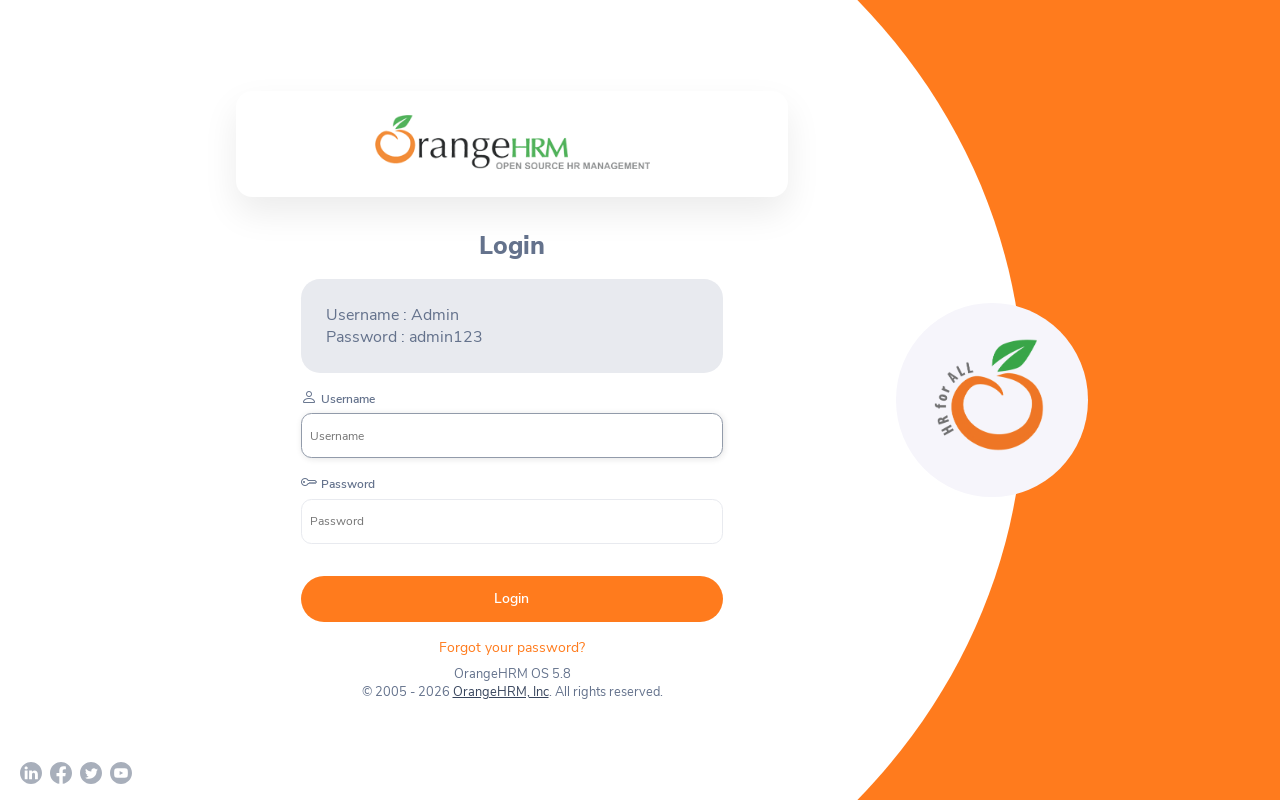

Located username field at 1280x800
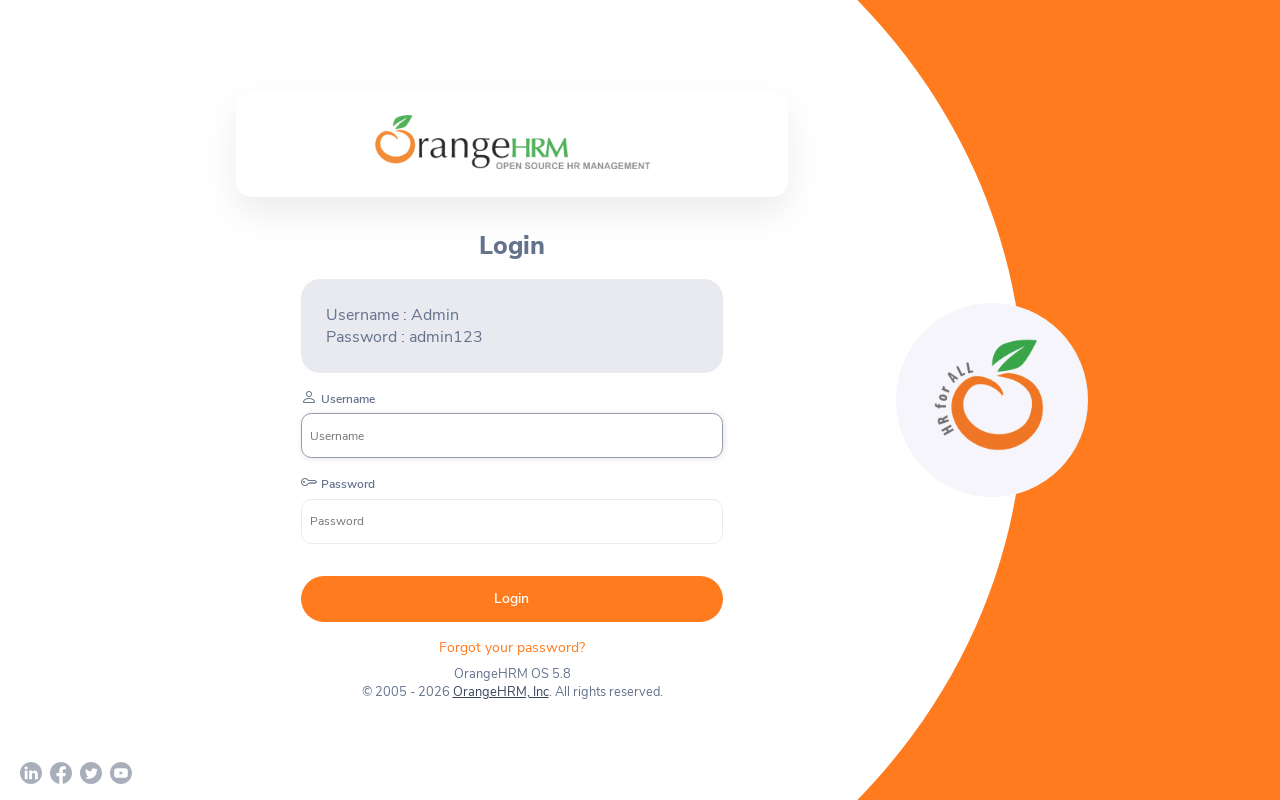

Located password field at 1280x800
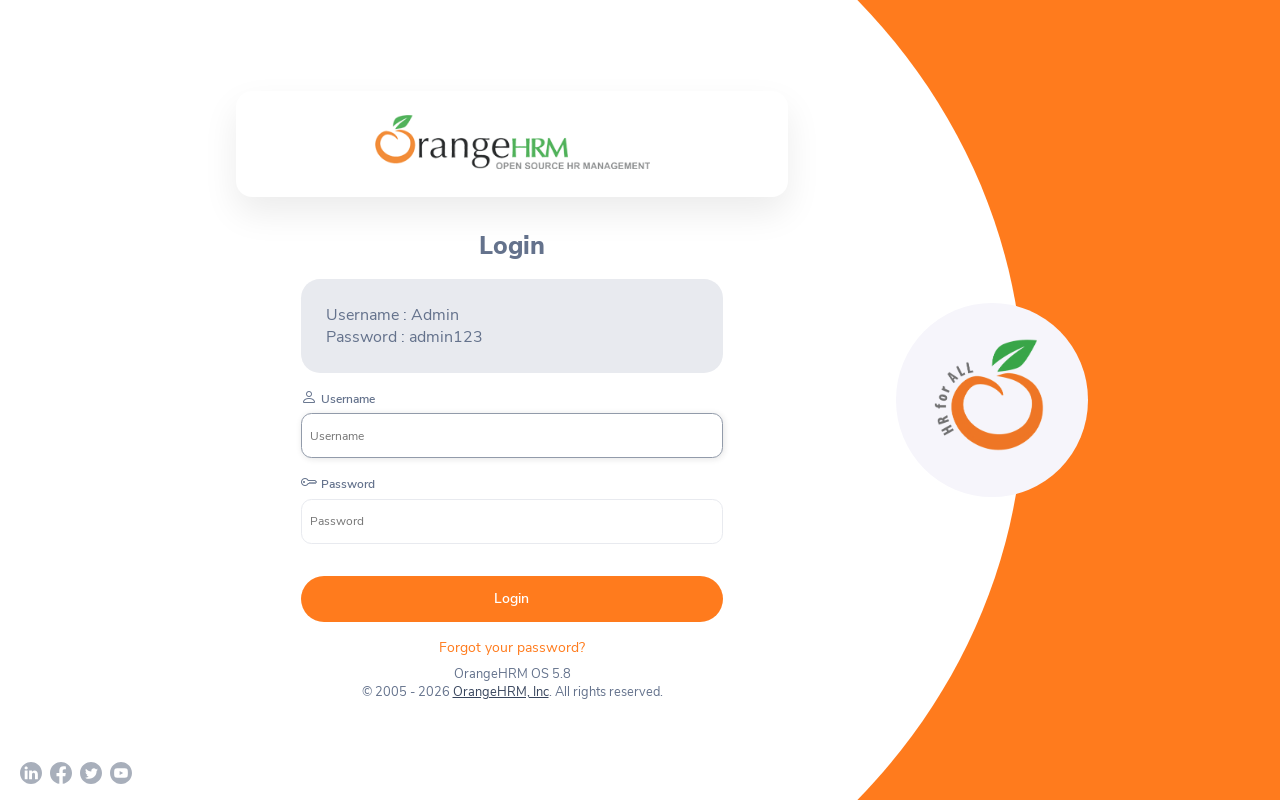

Located login button at 1280x800
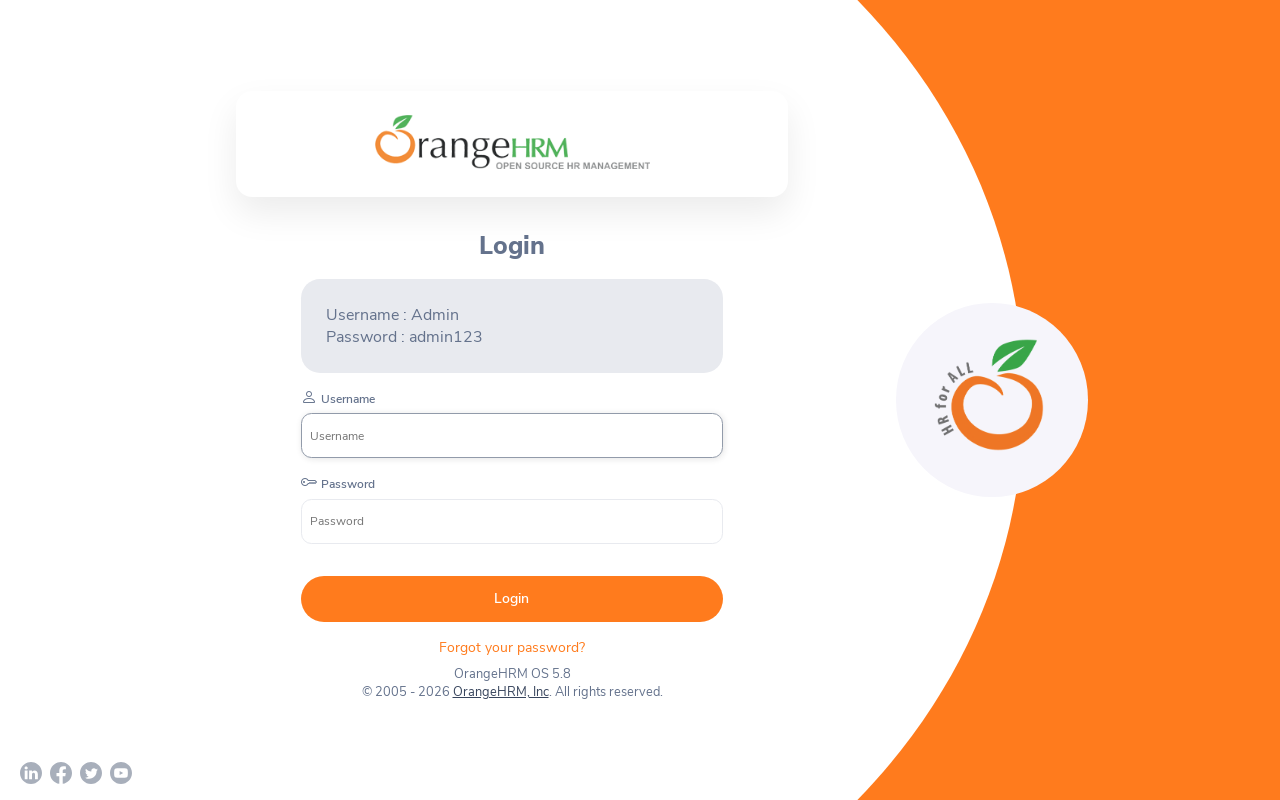

Verified username field is visible at 1280x800
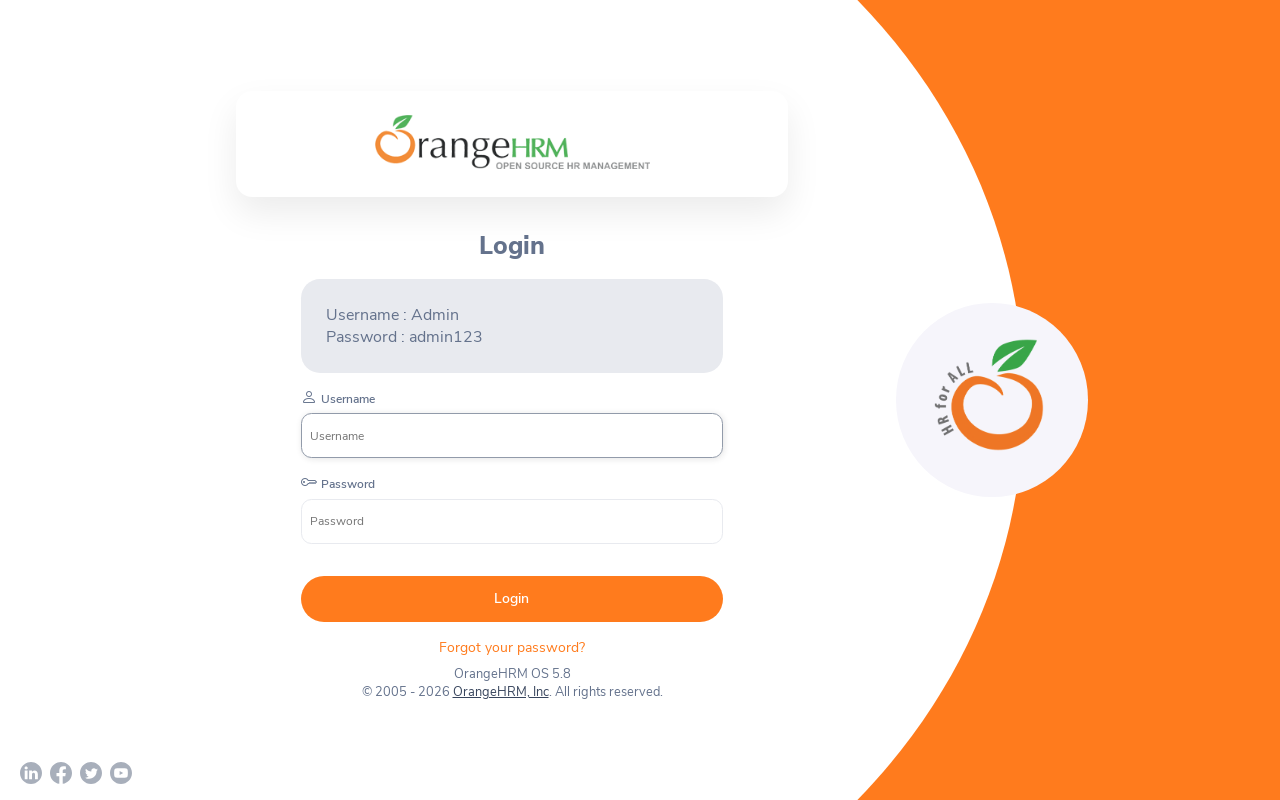

Verified password field is visible at 1280x800
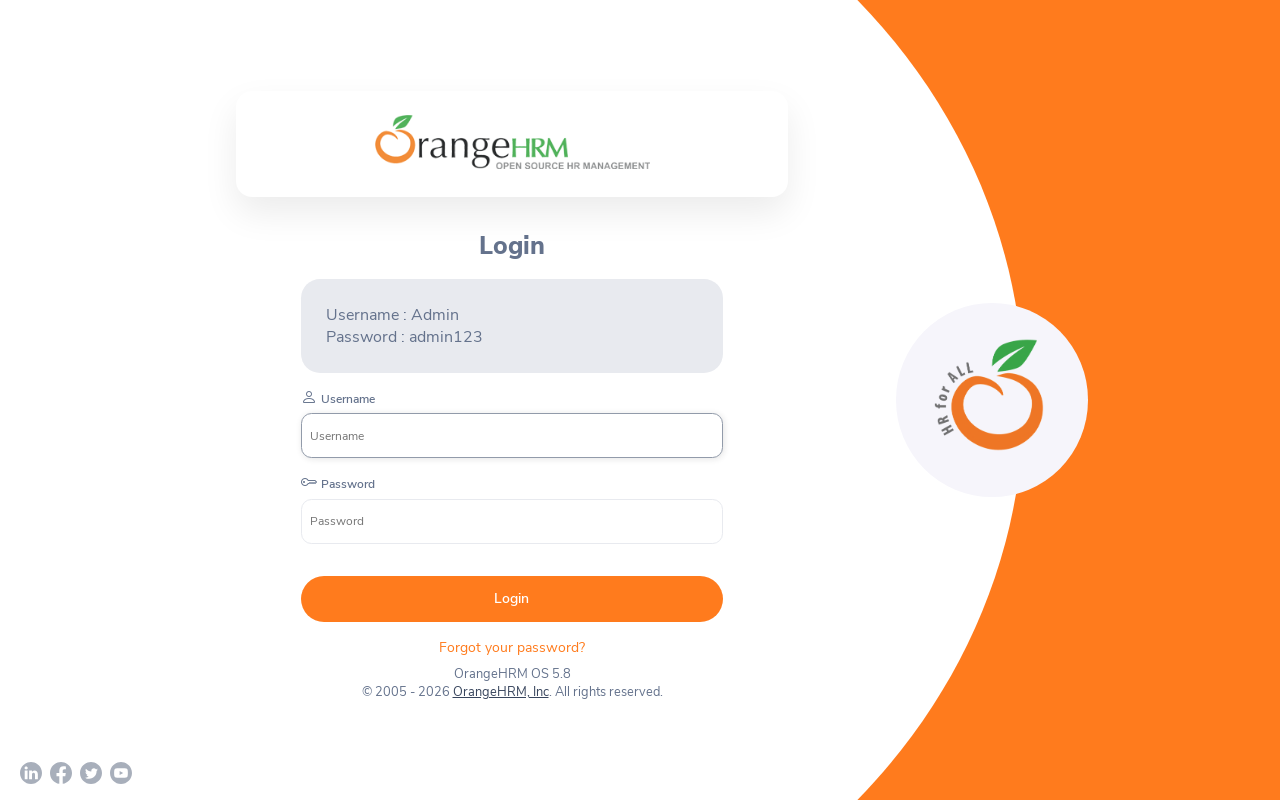

Verified login button is visible at 1280x800
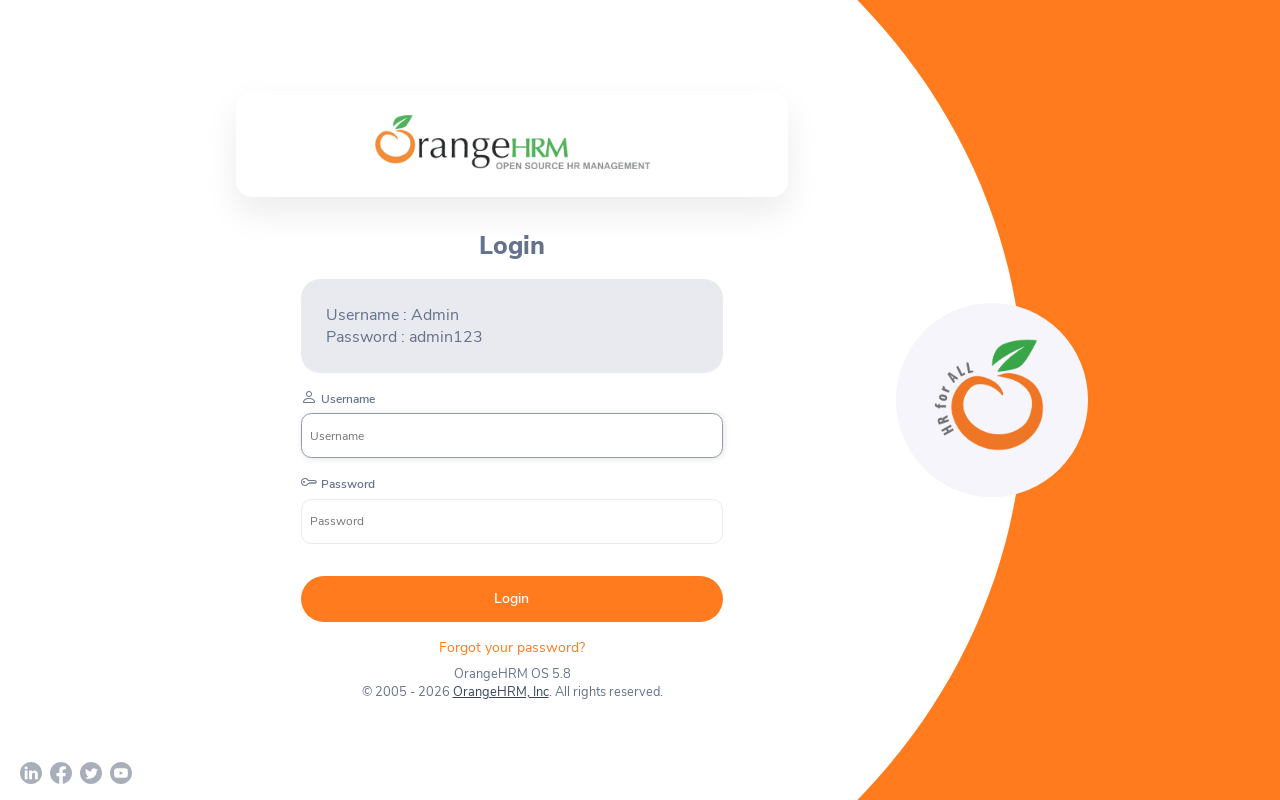

Set viewport size to 768x1024
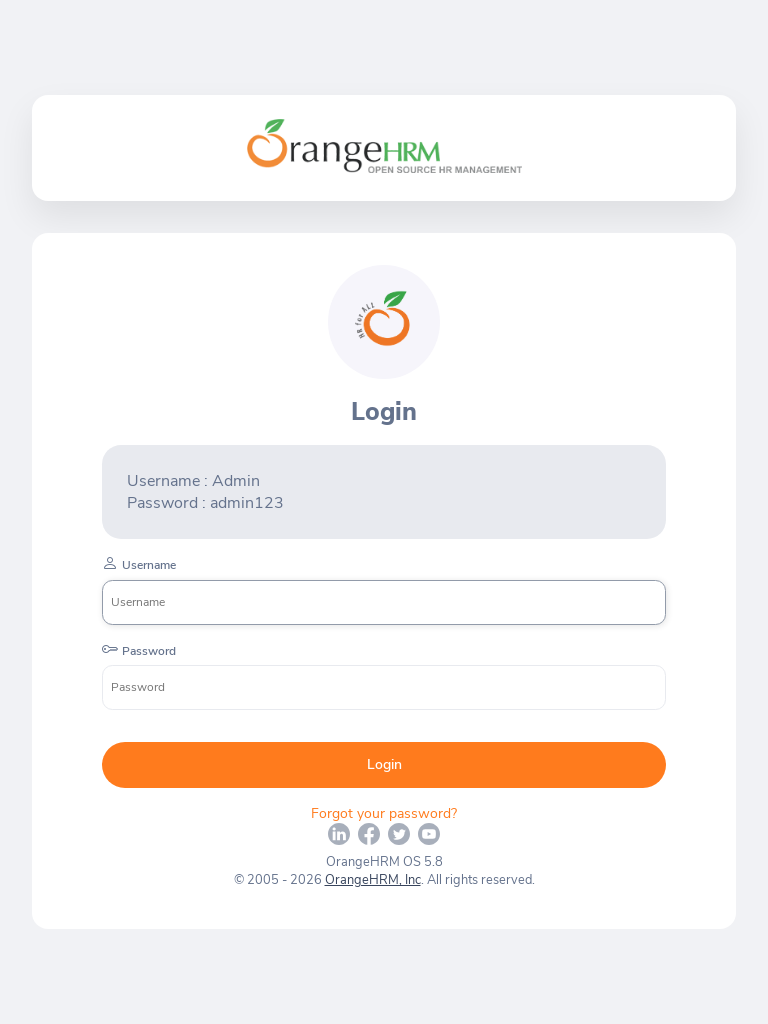

Waited 2 seconds for page to adjust at 768x1024
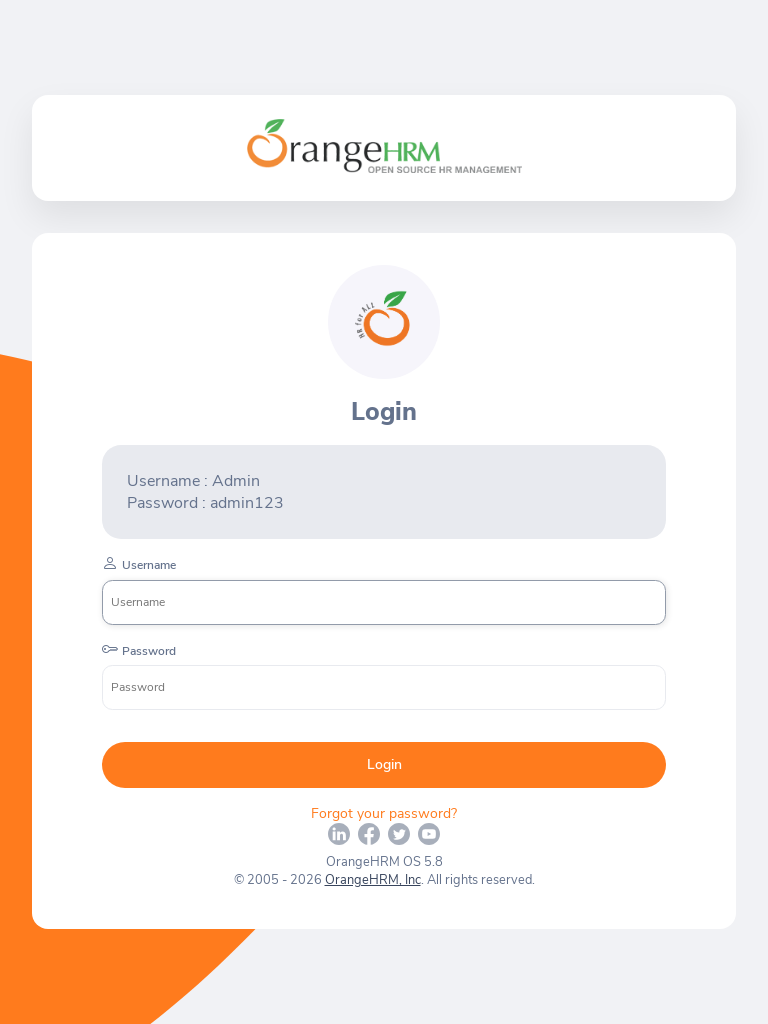

Located username field at 768x1024
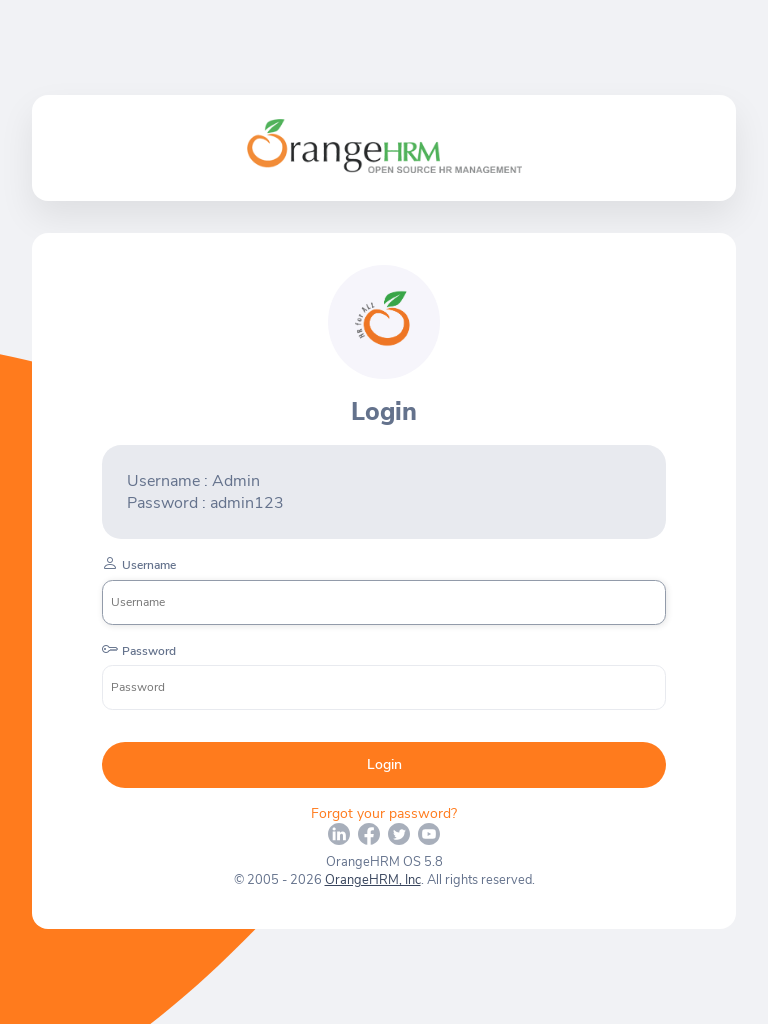

Located password field at 768x1024
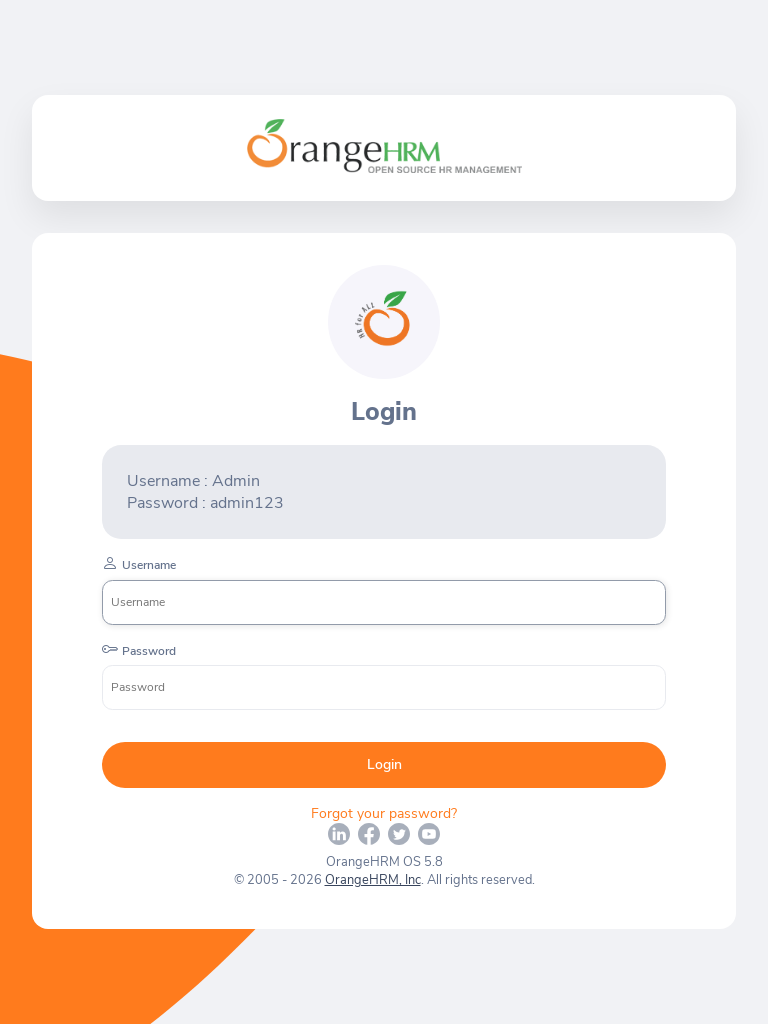

Located login button at 768x1024
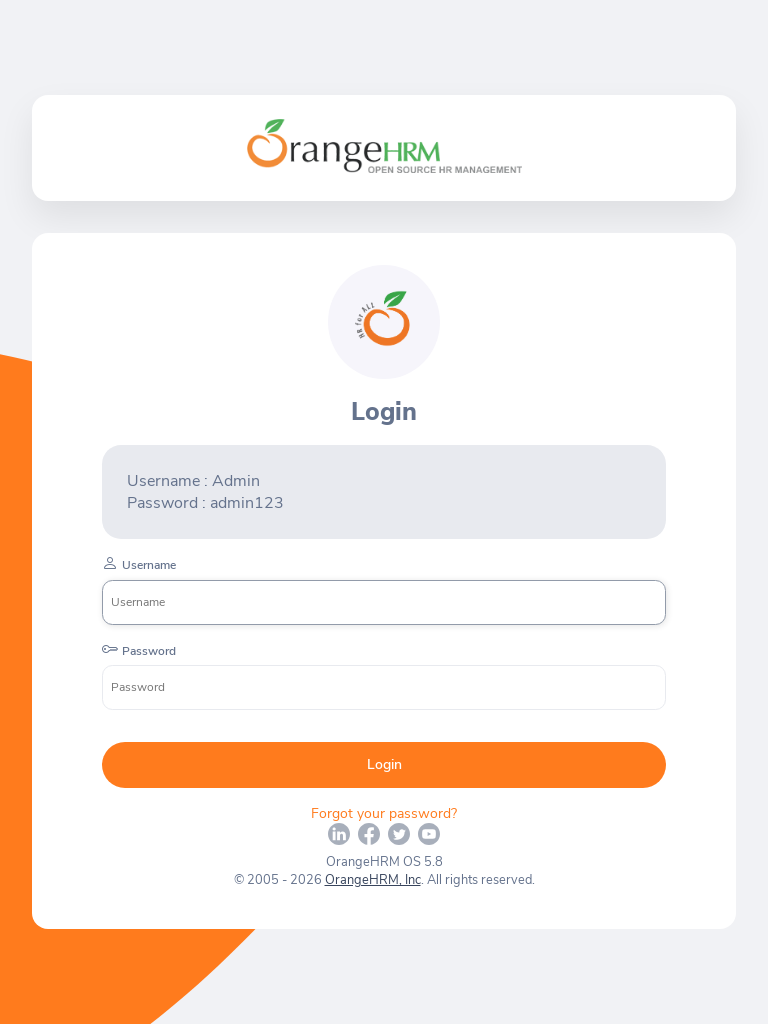

Verified username field is visible at 768x1024
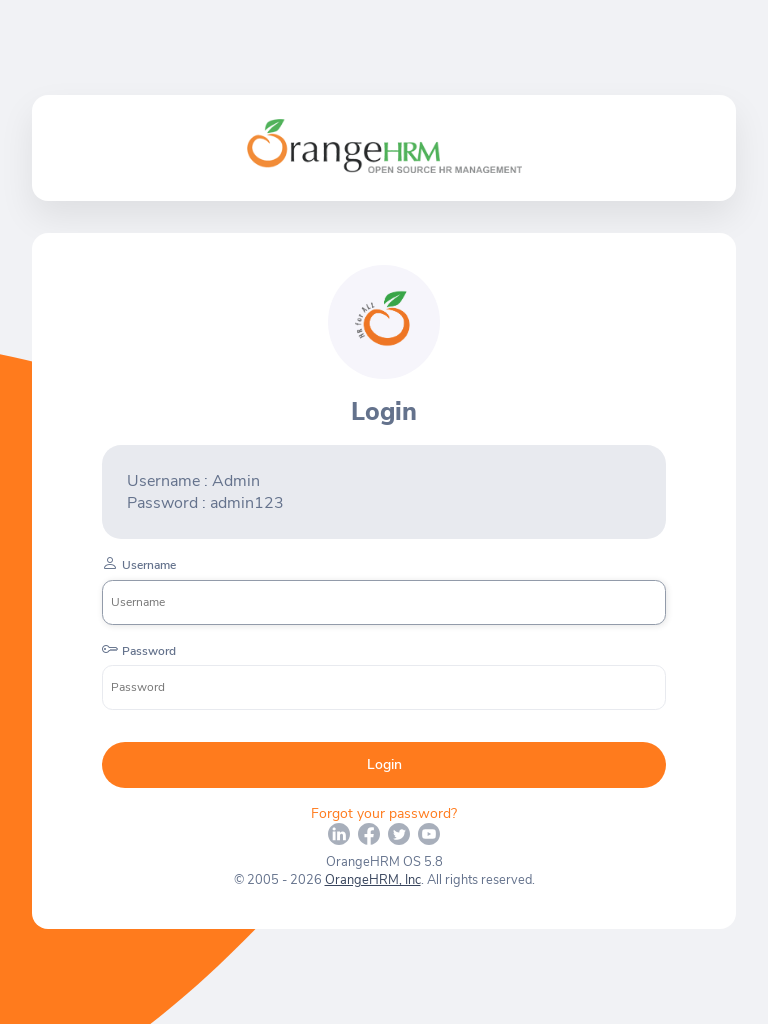

Verified password field is visible at 768x1024
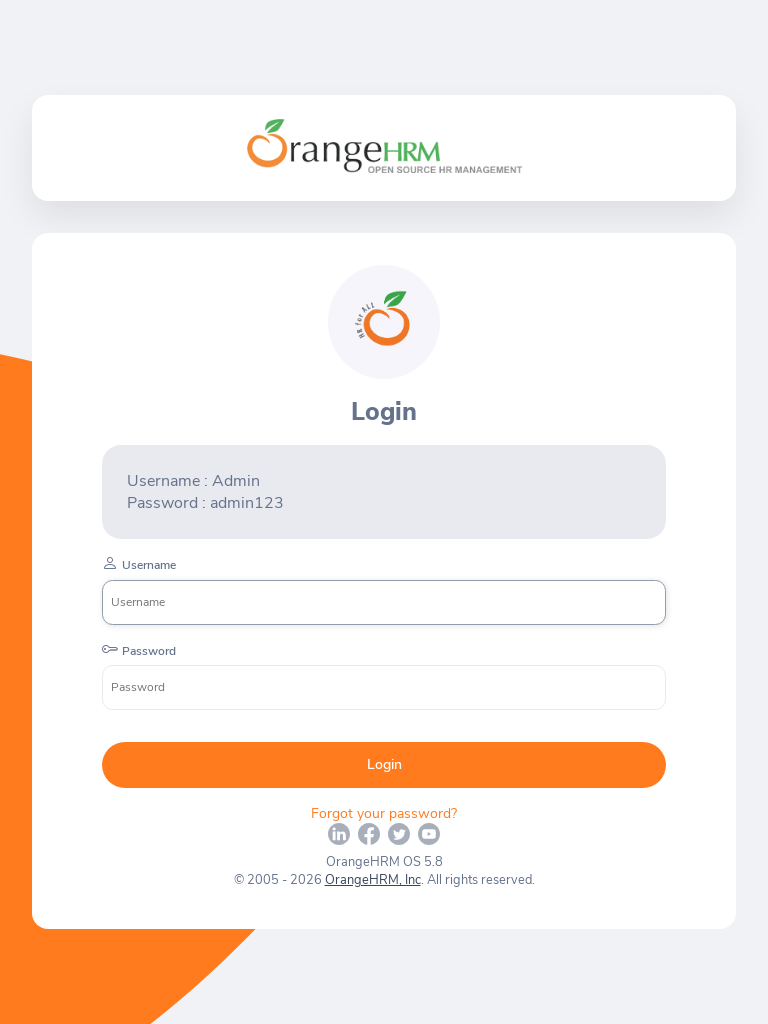

Verified login button is visible at 768x1024
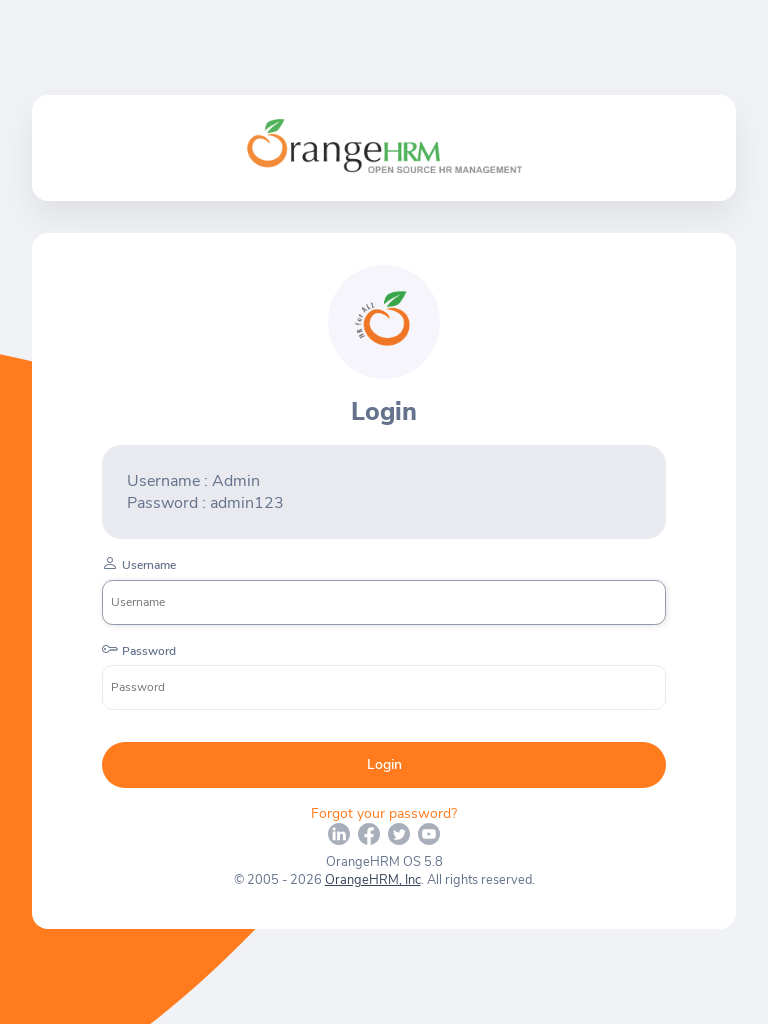

Set viewport size to 360x640
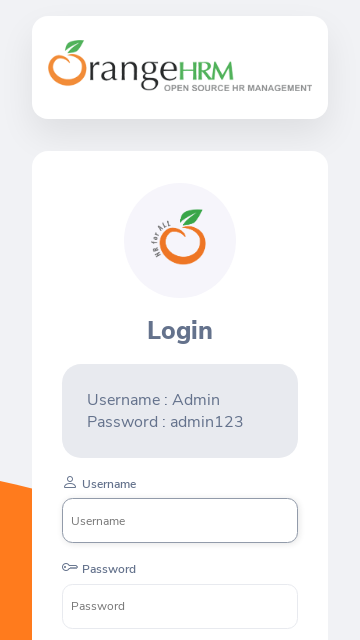

Waited 2 seconds for page to adjust at 360x640
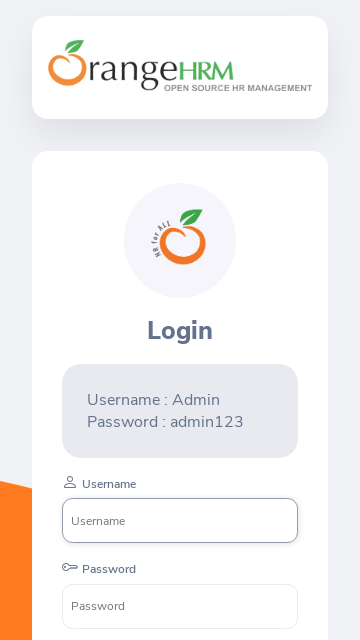

Located username field at 360x640
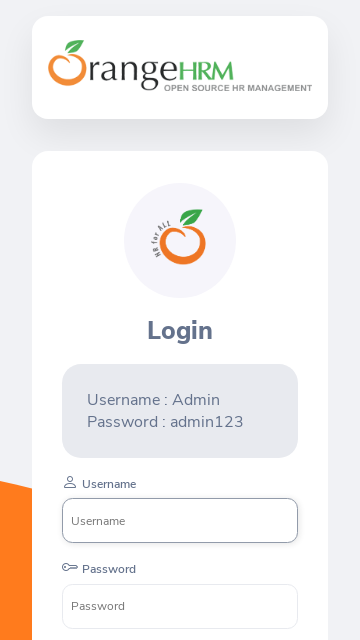

Located password field at 360x640
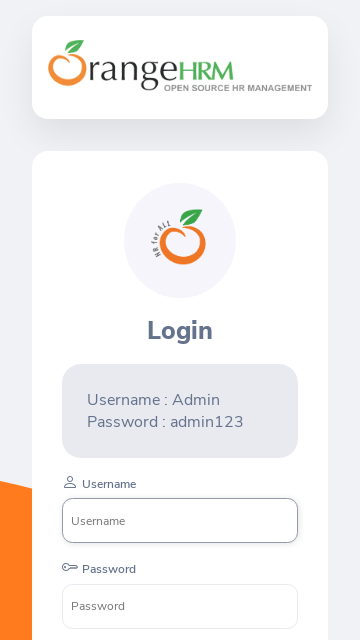

Located login button at 360x640
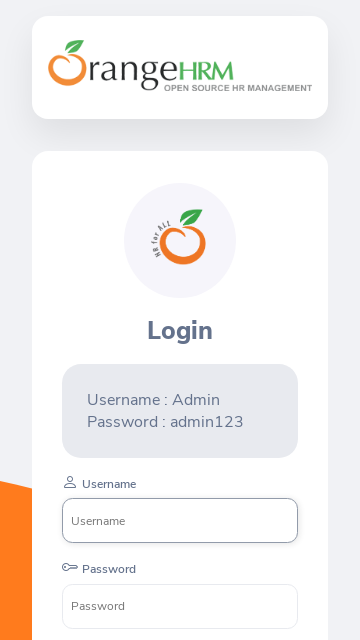

Verified username field is visible at 360x640
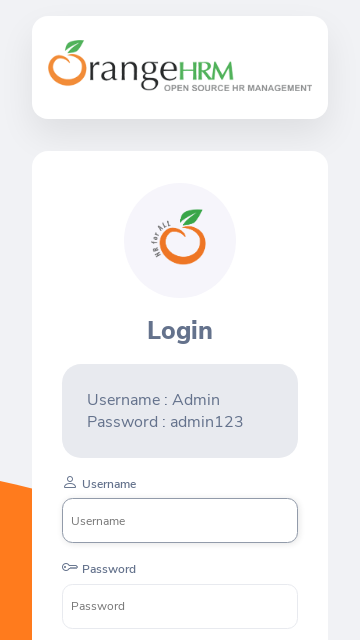

Verified password field is visible at 360x640
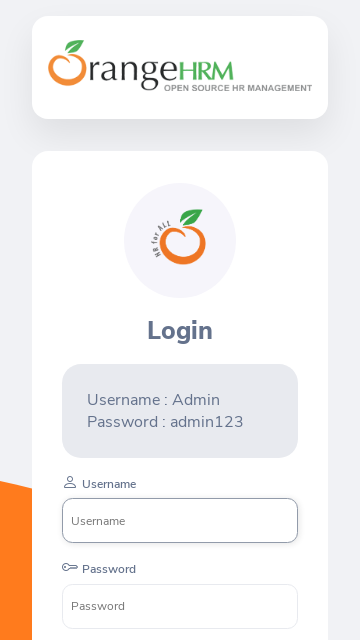

Verified login button is visible at 360x640
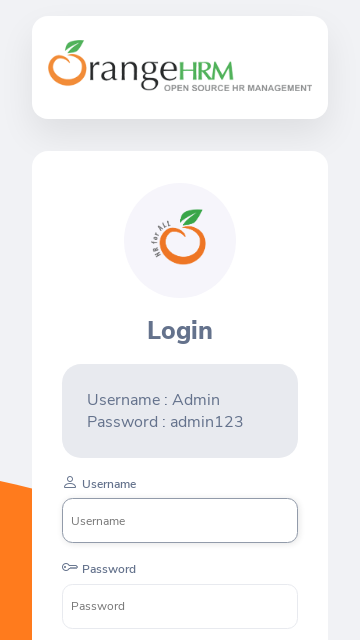

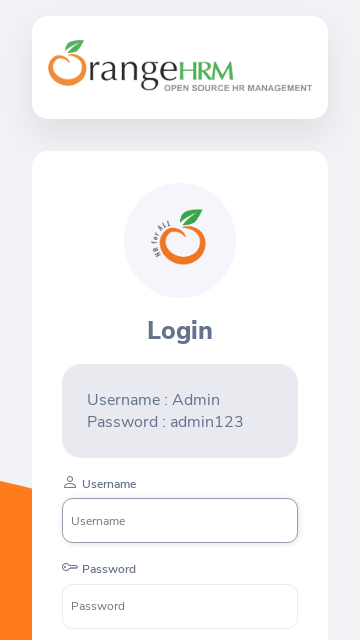